Fills out a Panda Express guest experience survey by entering a survey code and then selecting the first option for each question throughout the survey pages.

Starting URL: https://www.pandaguestexperience.com/

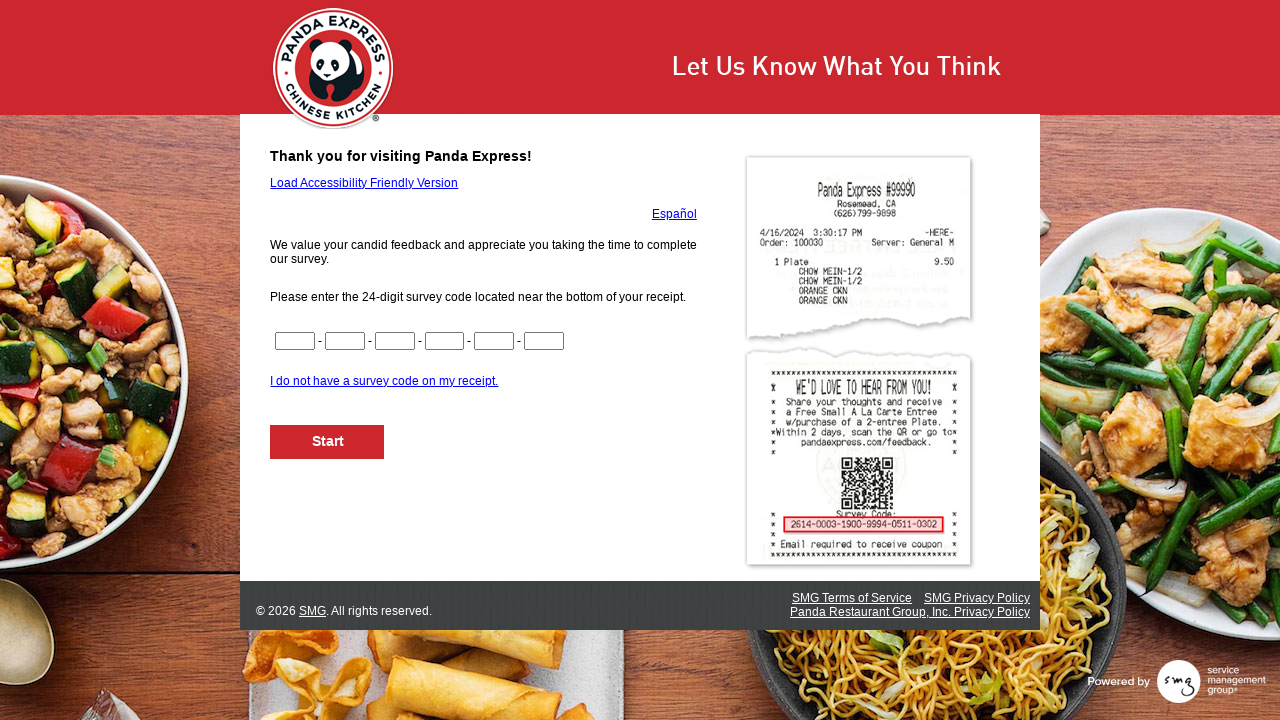

Filled survey code input box 1 with '1234' on input[name='CN1']
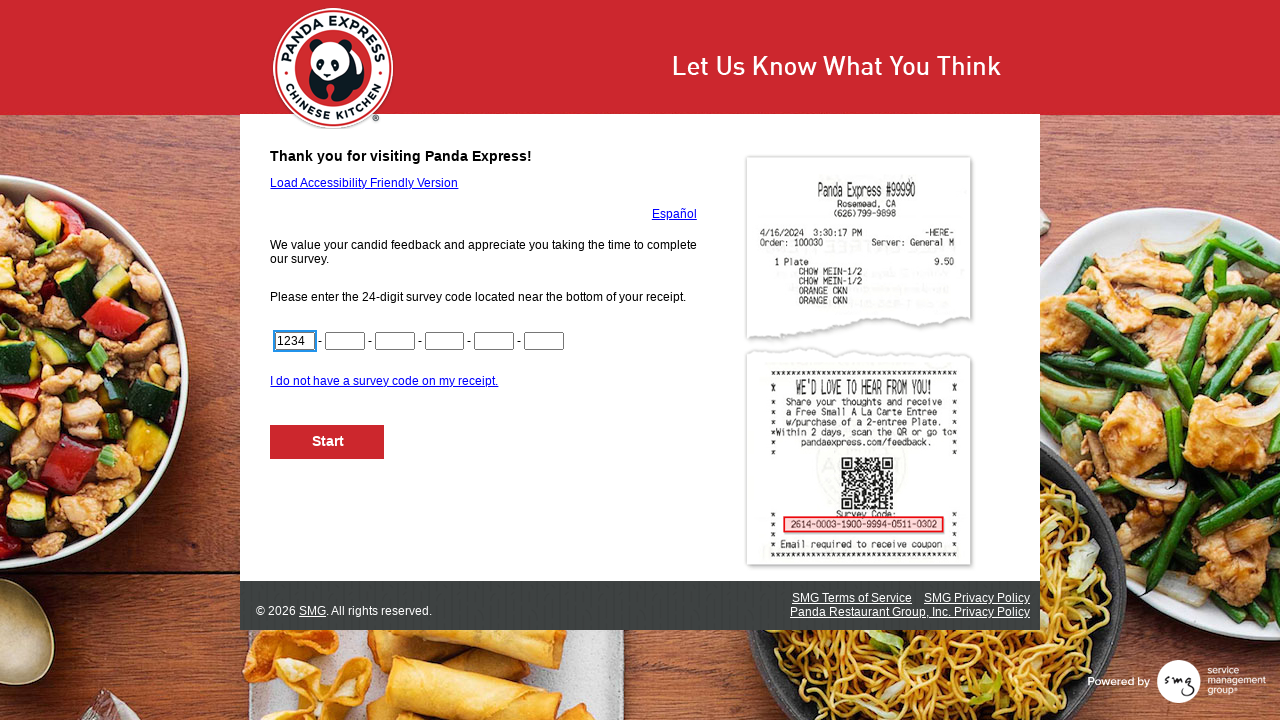

Filled survey code input box 2 with '5678' on input[name='CN2']
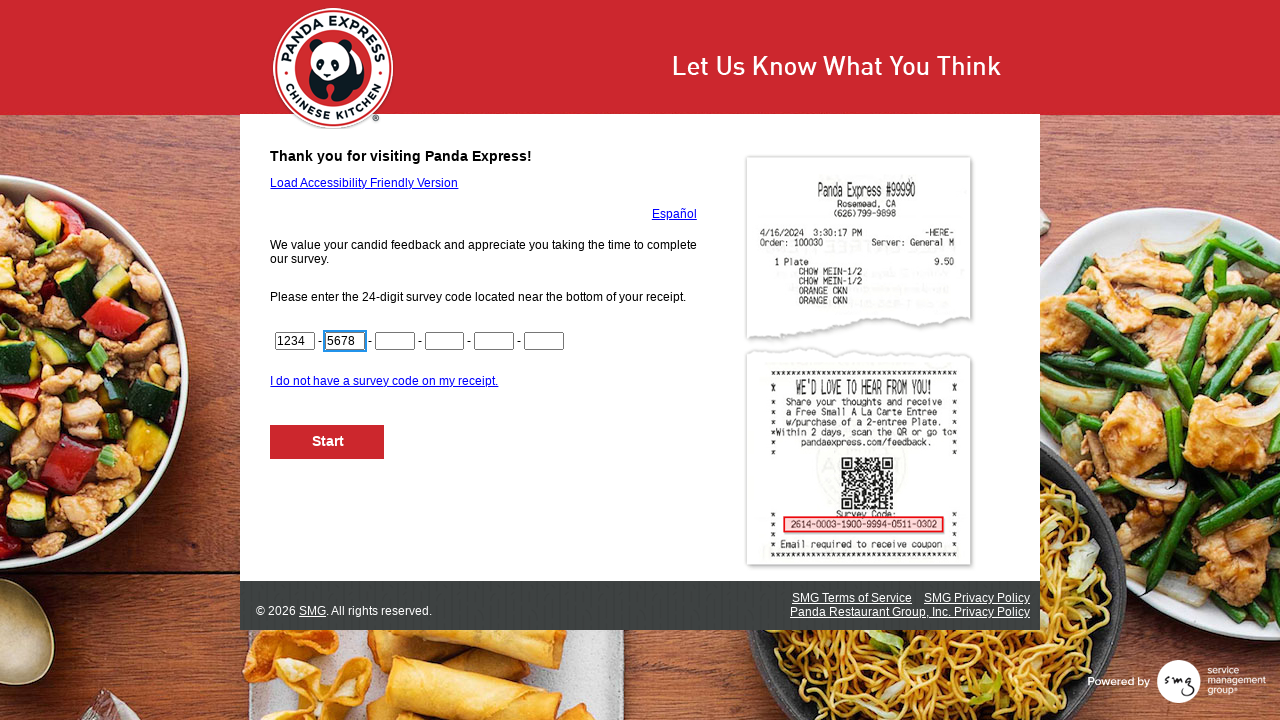

Filled survey code input box 3 with '9012' on input[name='CN3']
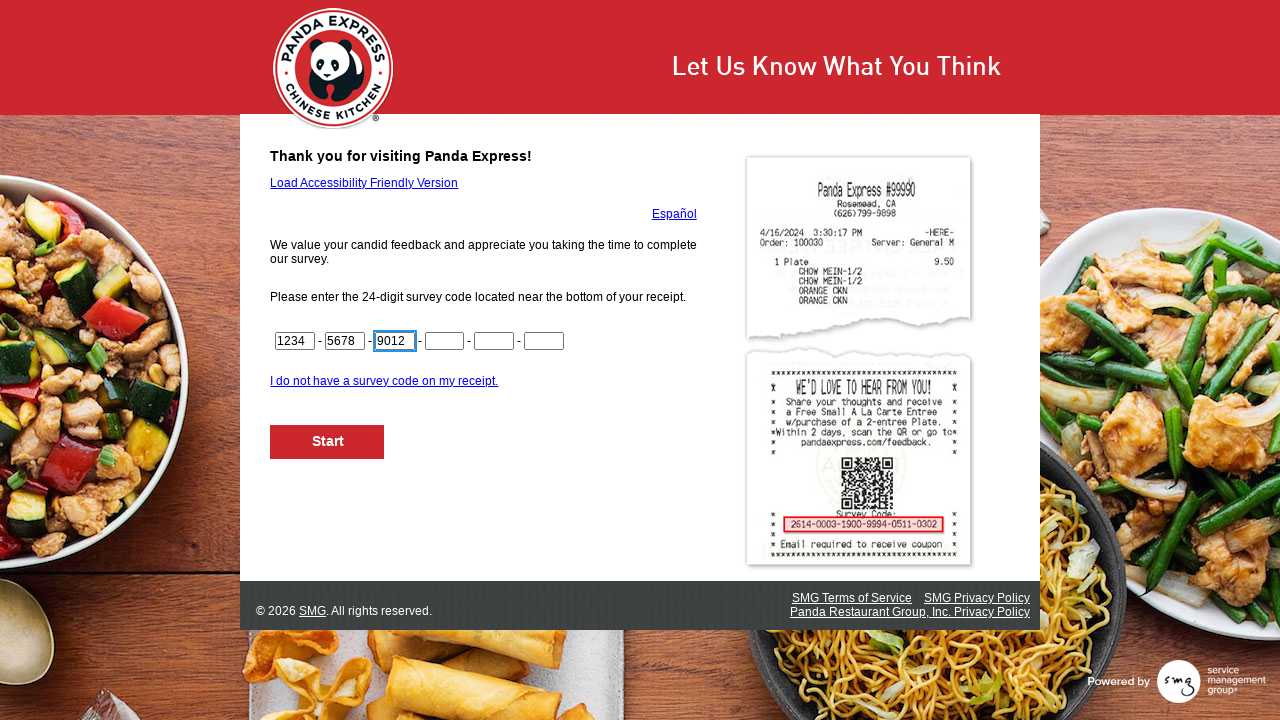

Filled survey code input box 4 with '3456' on input[name='CN4']
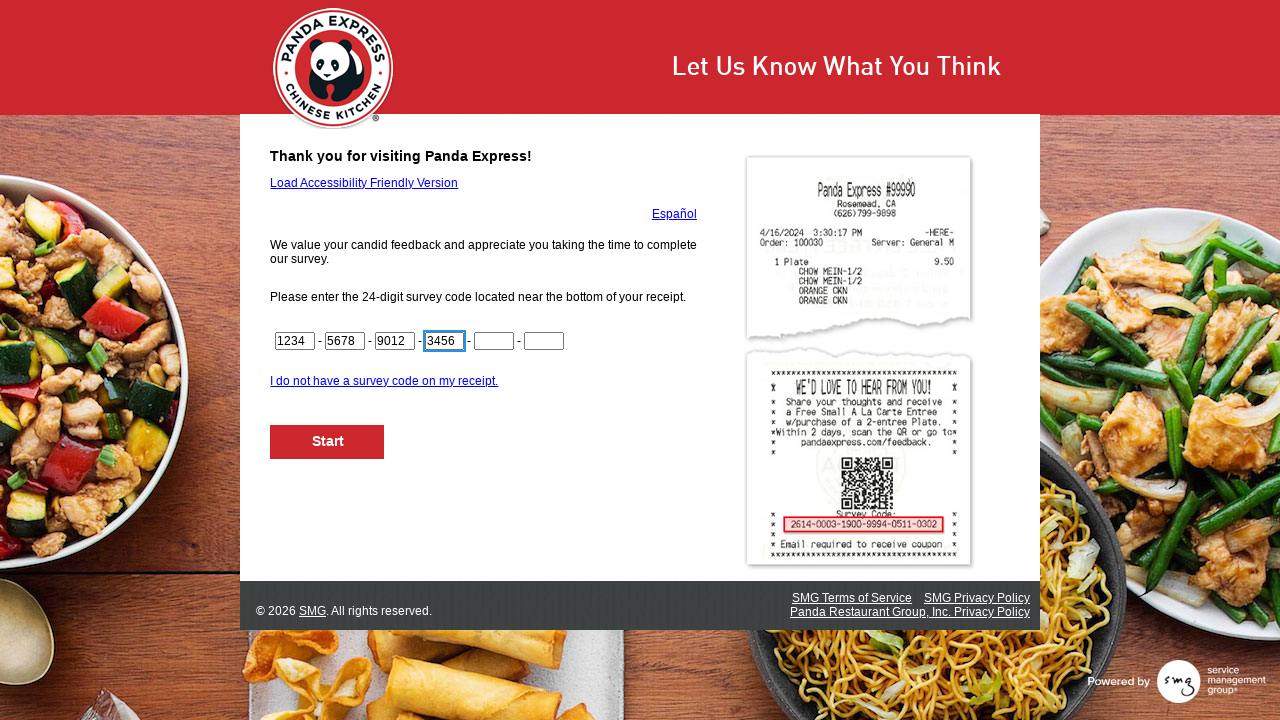

Filled survey code input box 5 with '7890' on input[name='CN5']
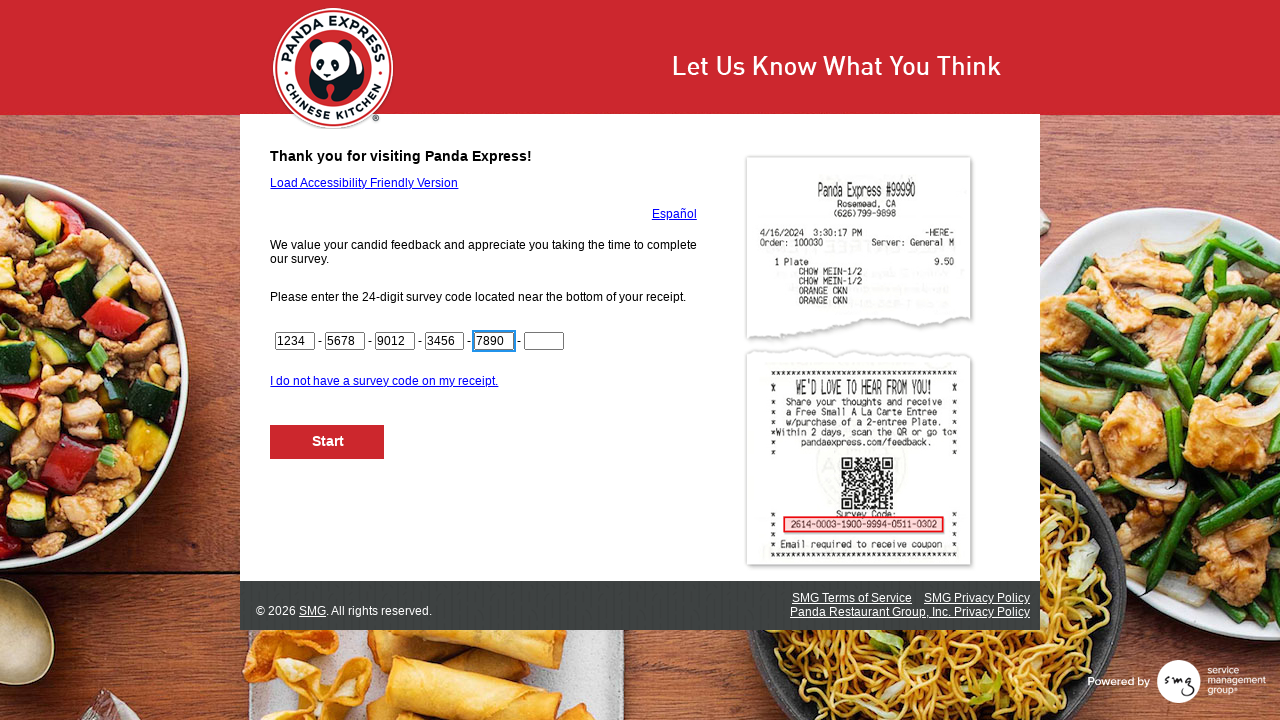

Filled last 2 digits of survey code with '42' on input[name='CN6']
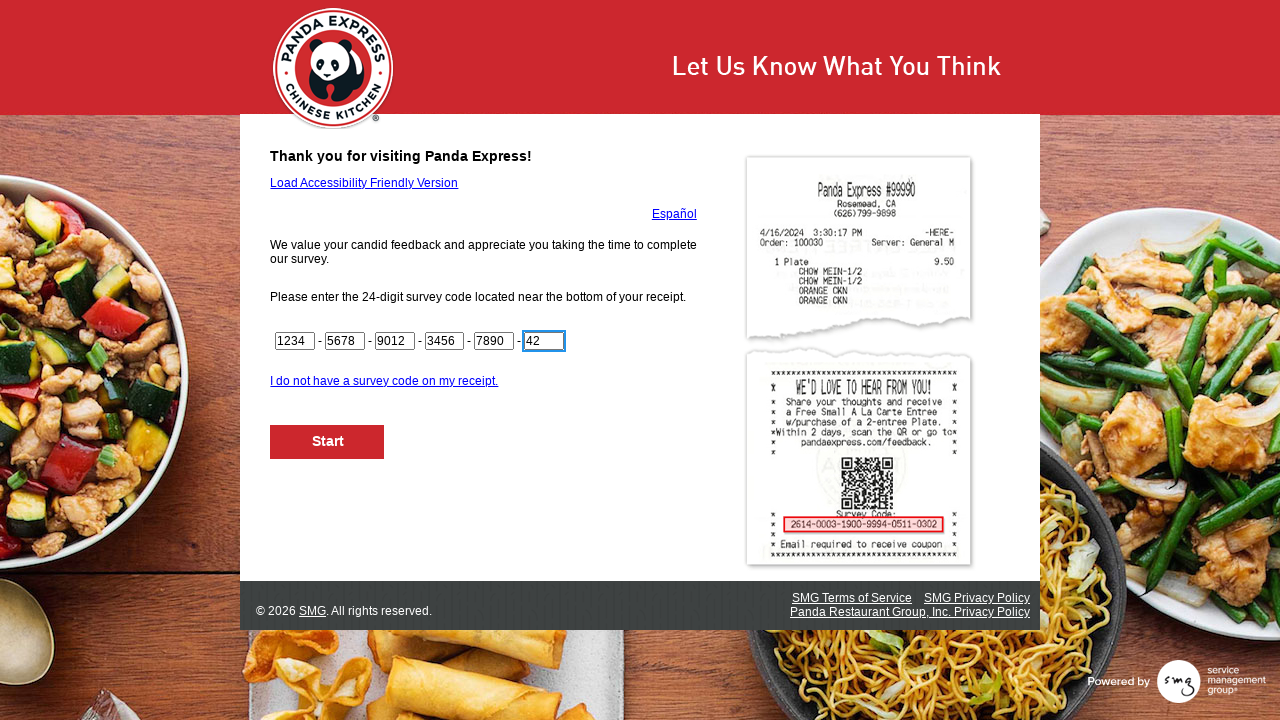

Clicked Next button to submit survey code at (328, 442) on #NextButton
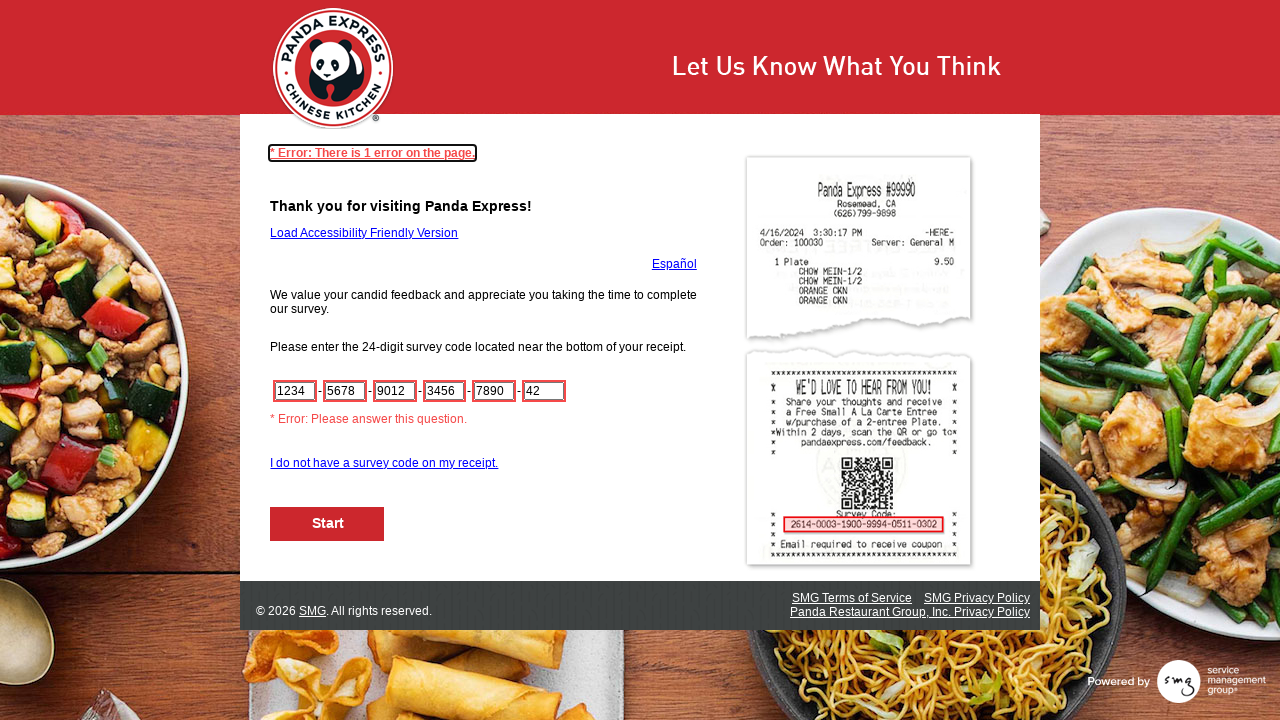

Waited for survey page to load
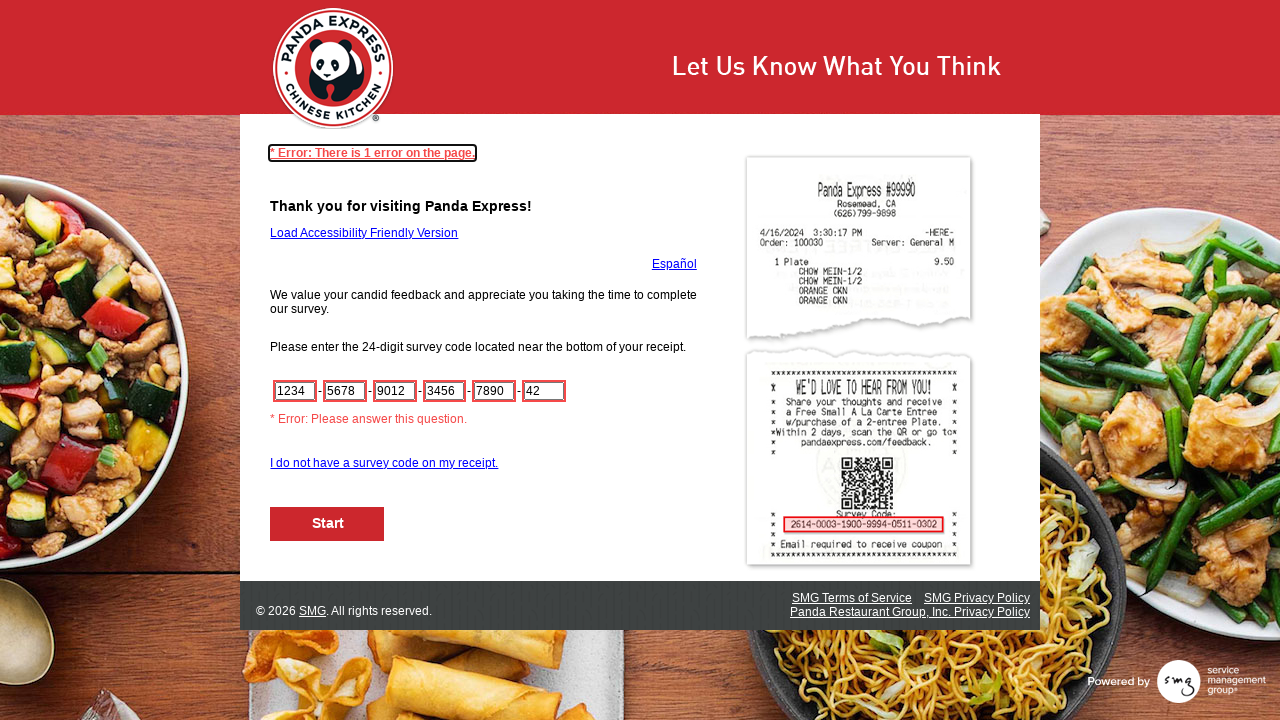

Clicked Next button to proceed to next survey page at (328, 524) on #NextButton >> nth=0
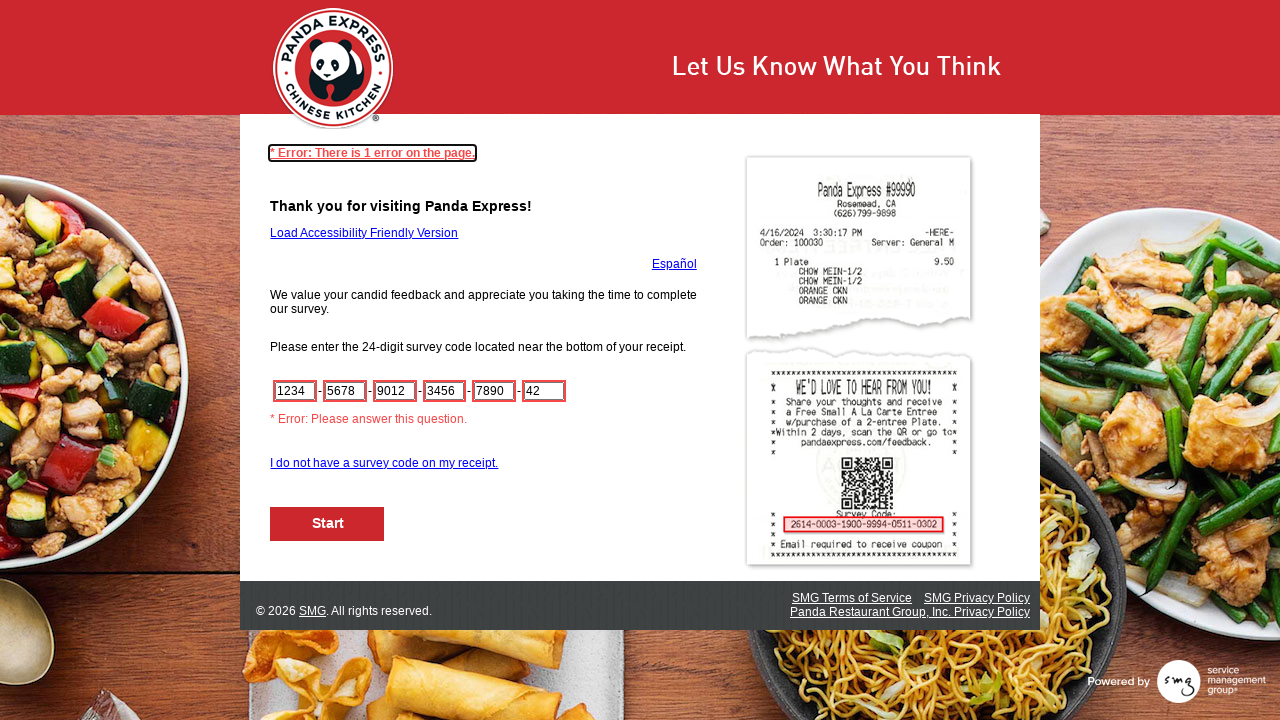

Waited for page transition
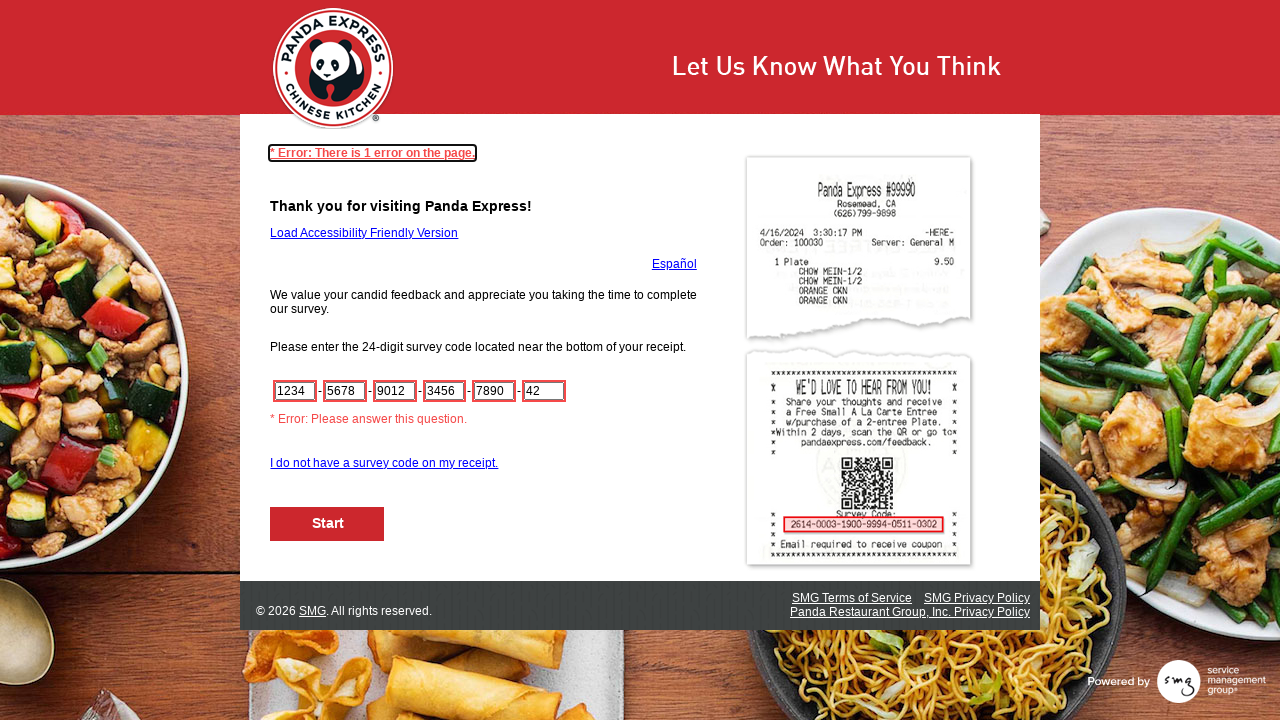

Clicked Next button to proceed to next survey page at (328, 524) on #NextButton >> nth=0
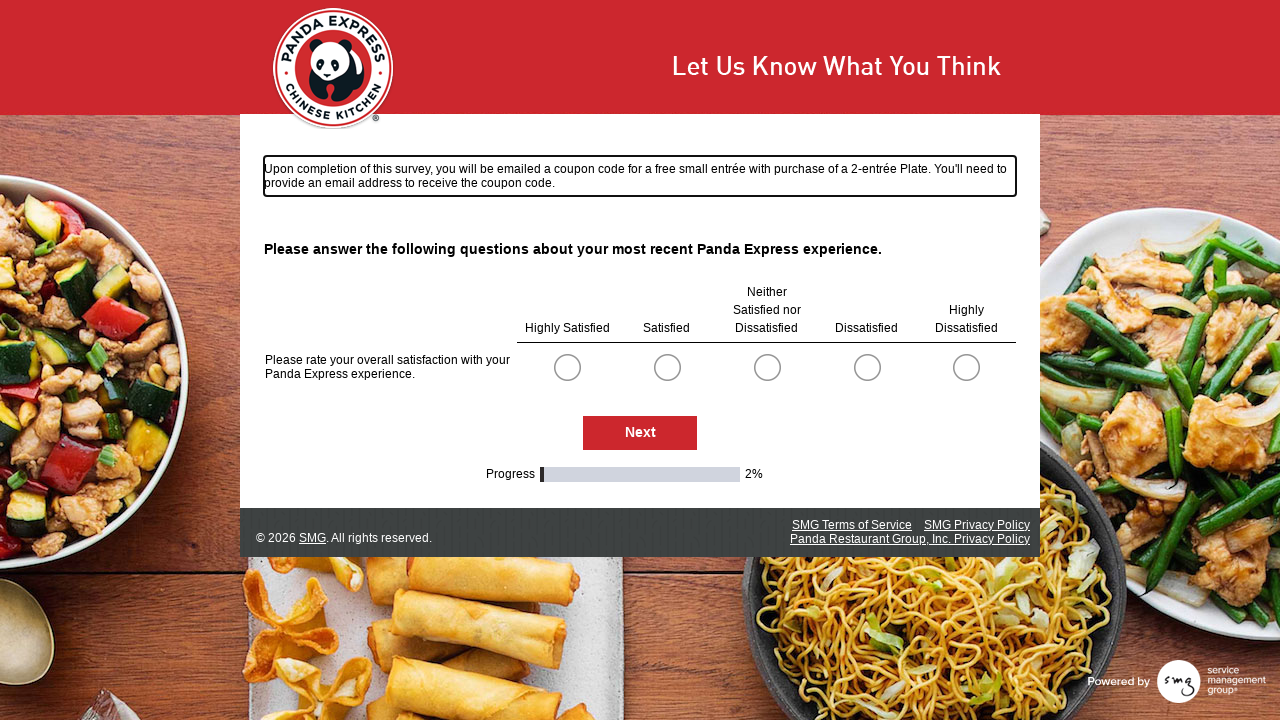

Waited for page transition
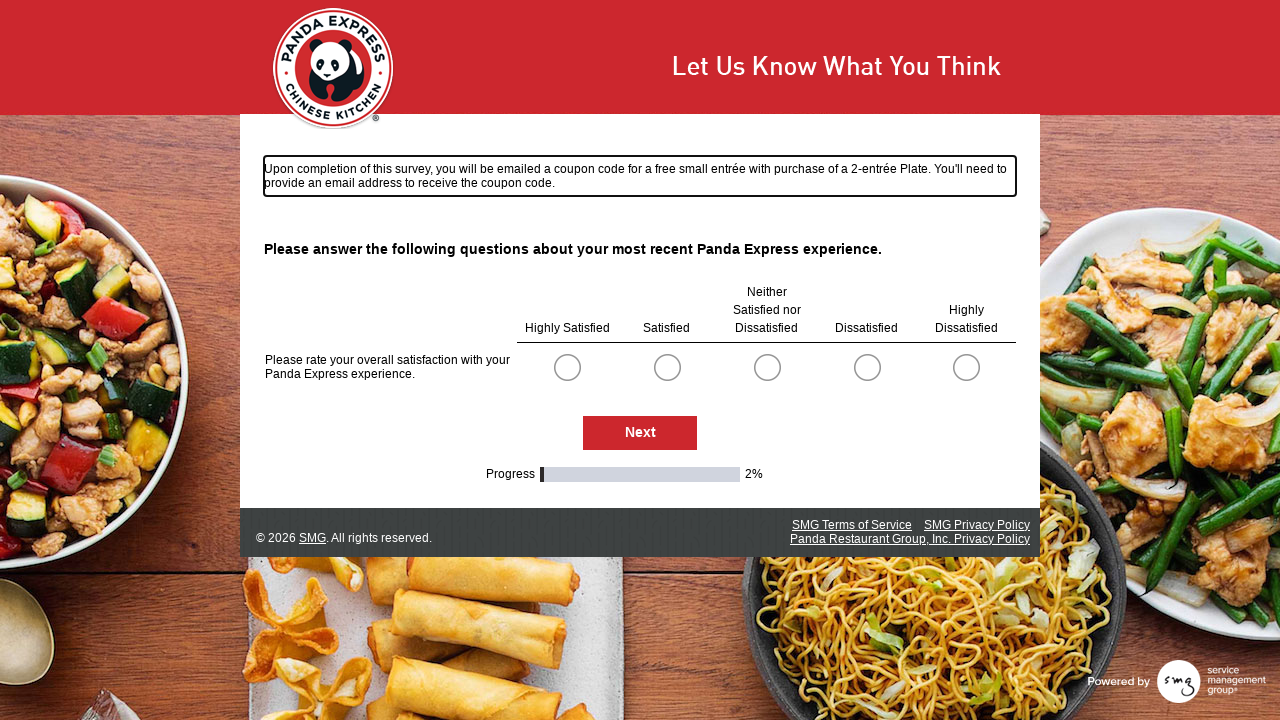

Clicked first option for question (option index 0) at (567, 367) on .radioSimpleInput >> nth=0
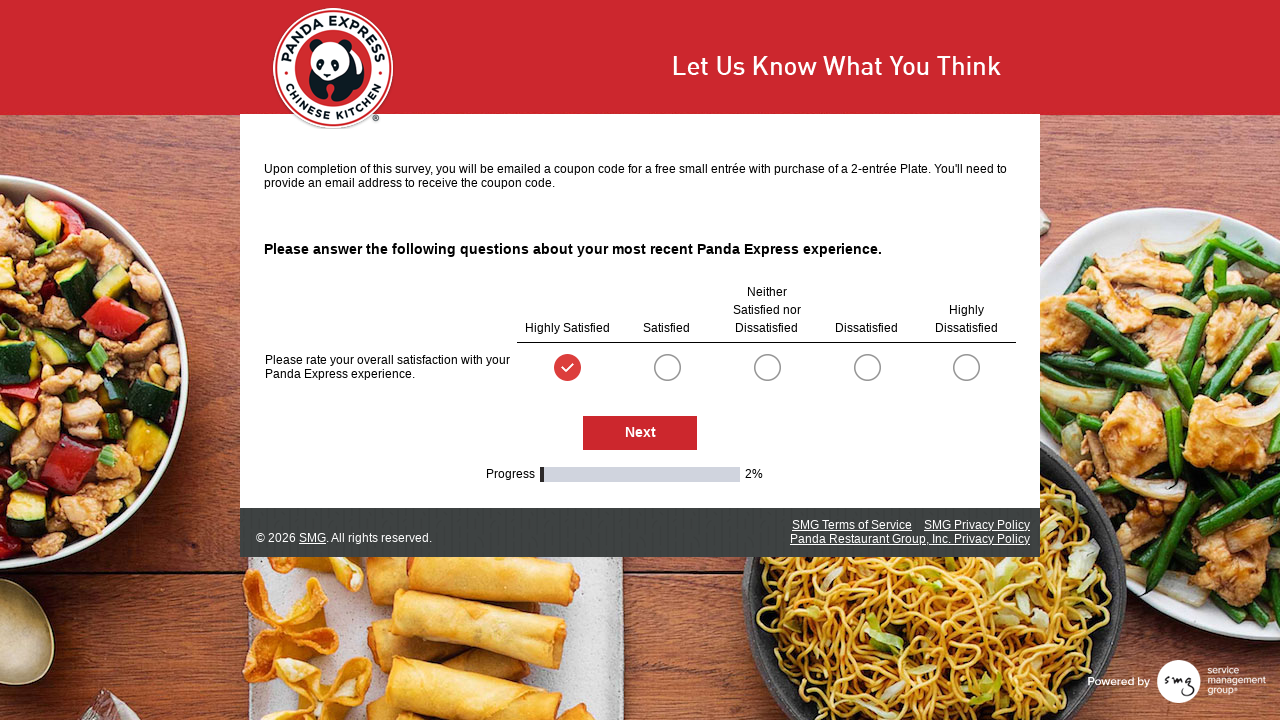

Clicked Next button to proceed to next survey page at (640, 433) on #NextButton >> nth=0
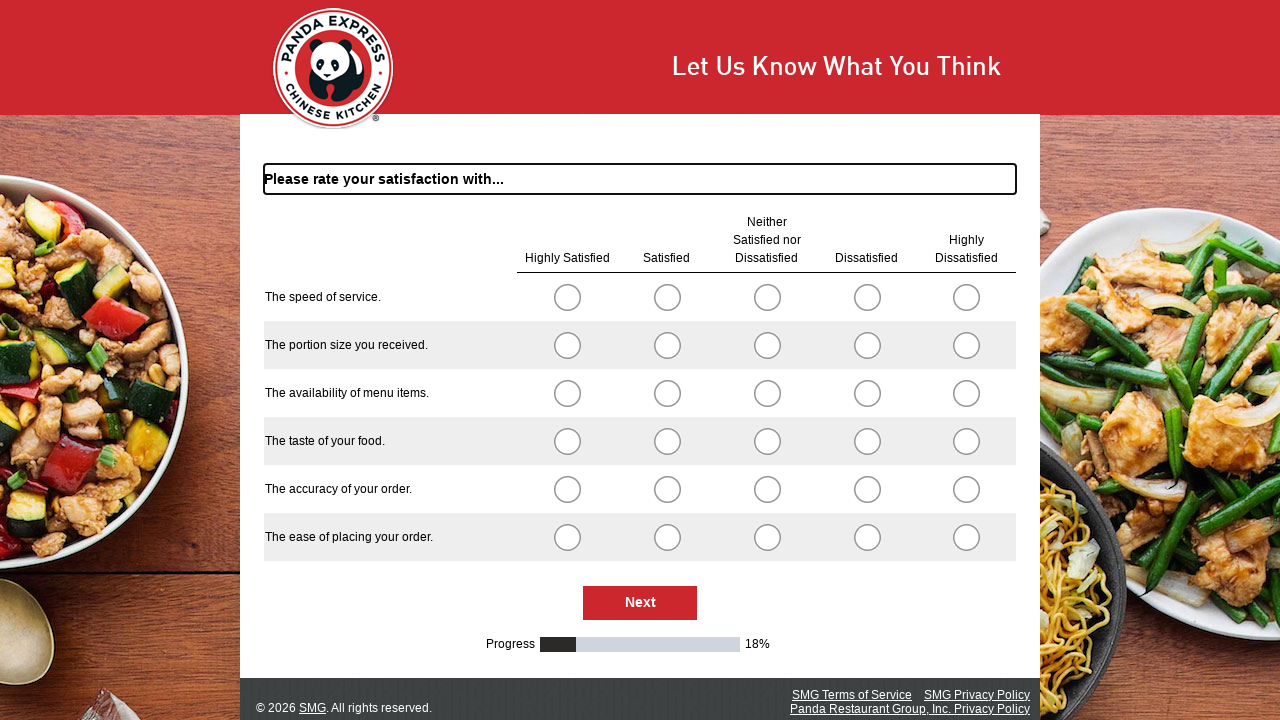

Waited for page transition
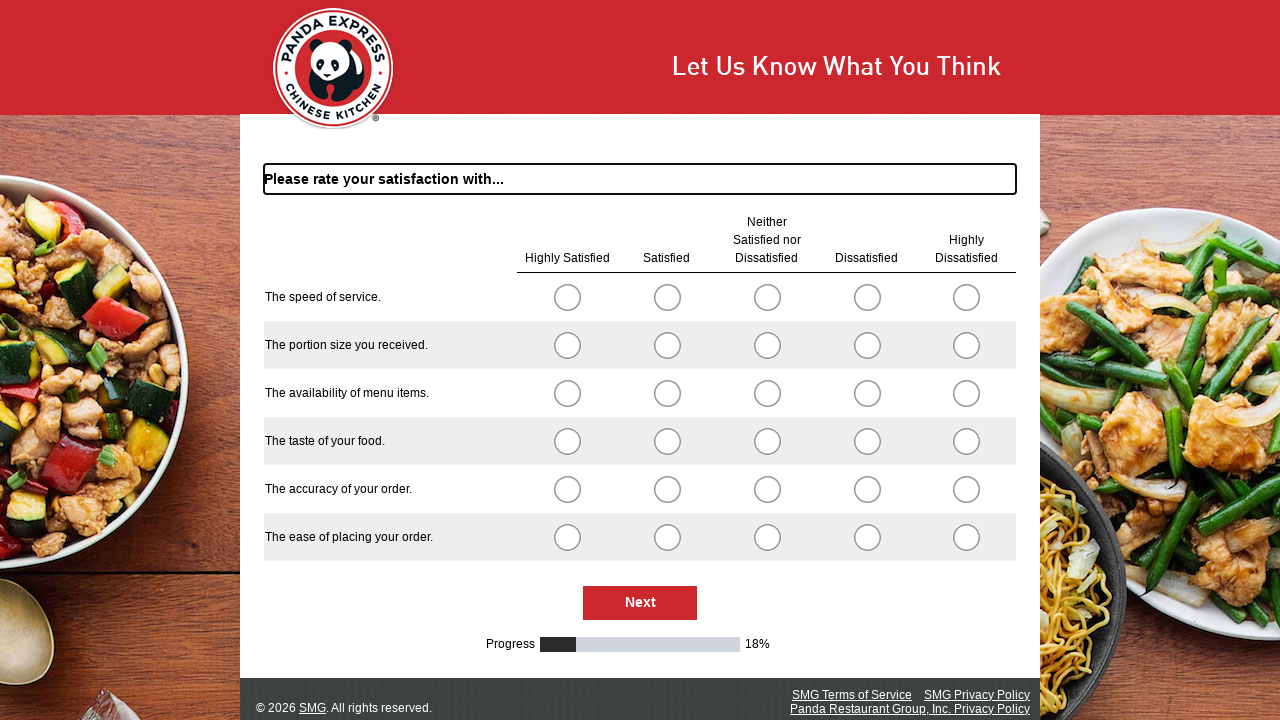

Clicked first option for question (option index 0) at (567, 297) on .radioSimpleInput >> nth=0
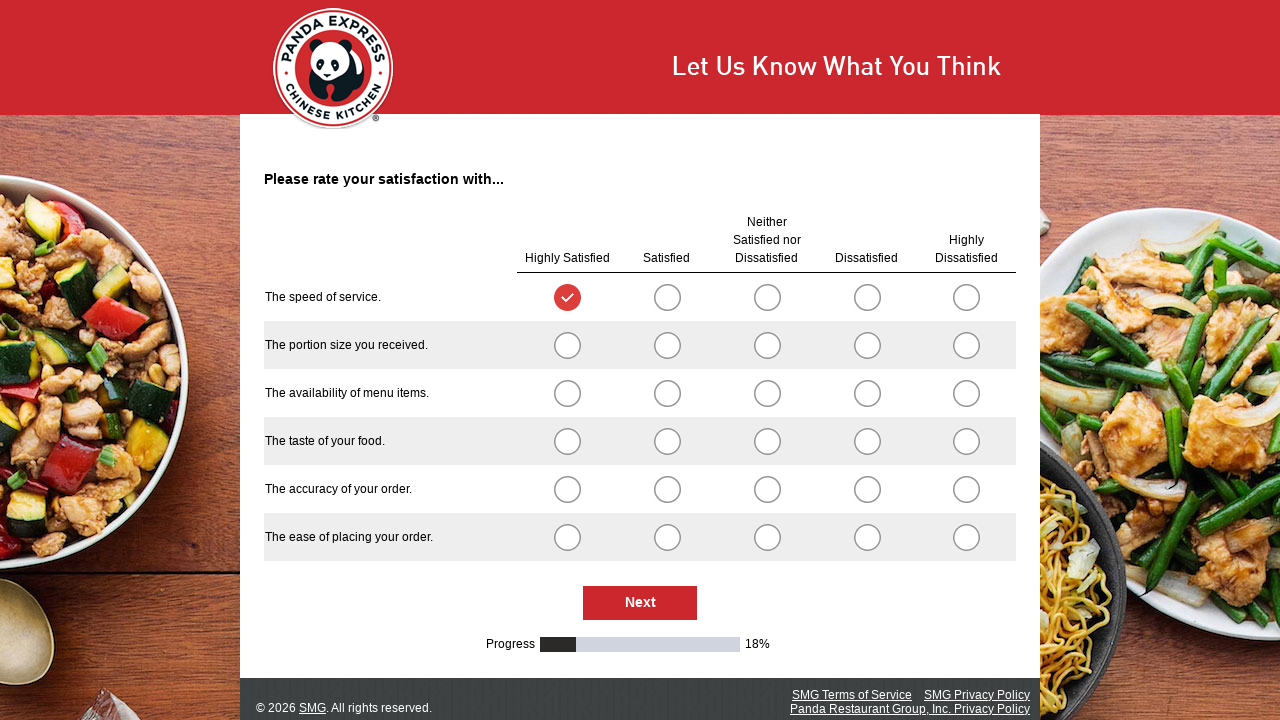

Clicked first option for question (option index 5) at (567, 345) on .radioSimpleInput >> nth=5
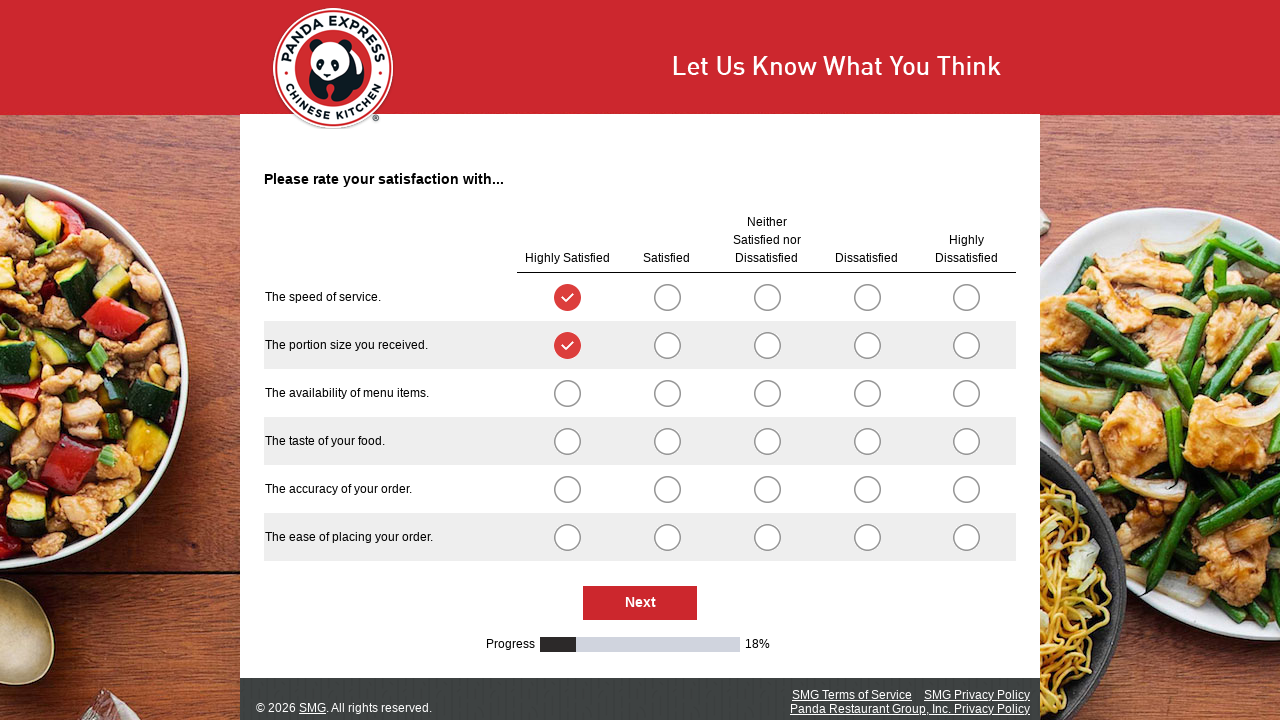

Clicked first option for question (option index 10) at (567, 393) on .radioSimpleInput >> nth=10
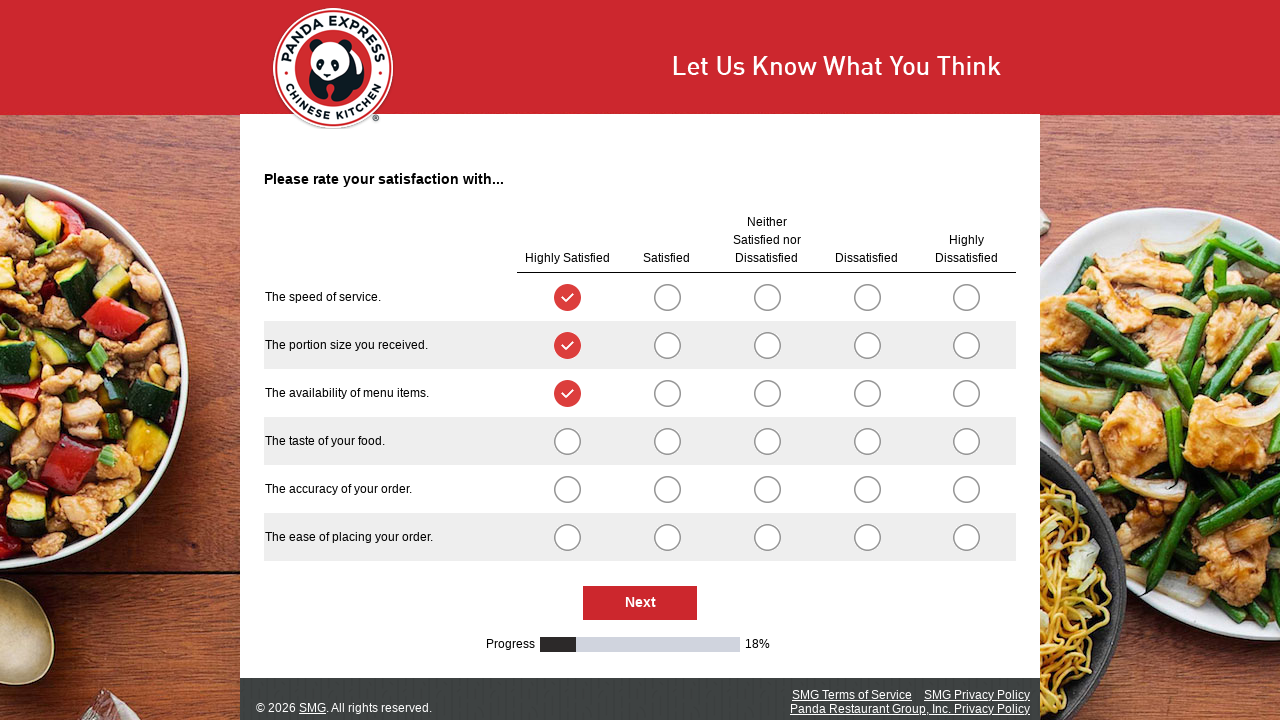

Clicked first option for question (option index 15) at (567, 441) on .radioSimpleInput >> nth=15
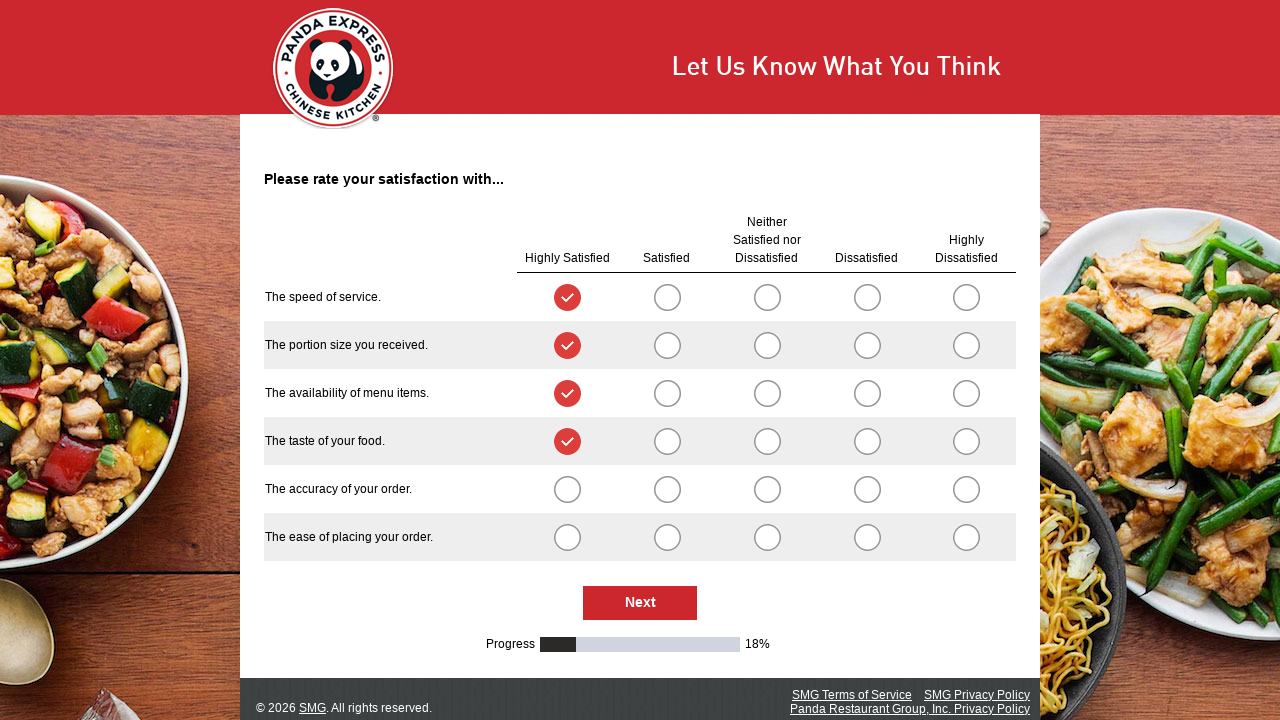

Clicked first option for question (option index 20) at (567, 489) on .radioSimpleInput >> nth=20
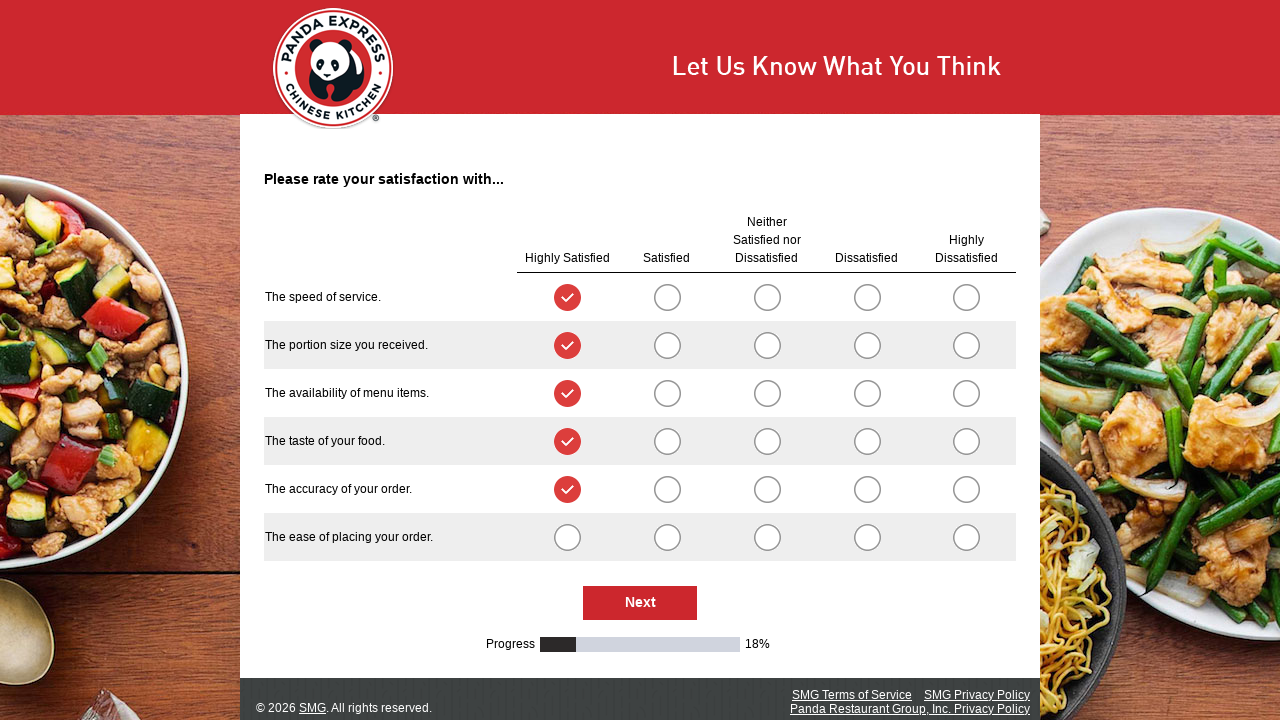

Clicked first option for question (option index 25) at (567, 537) on .radioSimpleInput >> nth=25
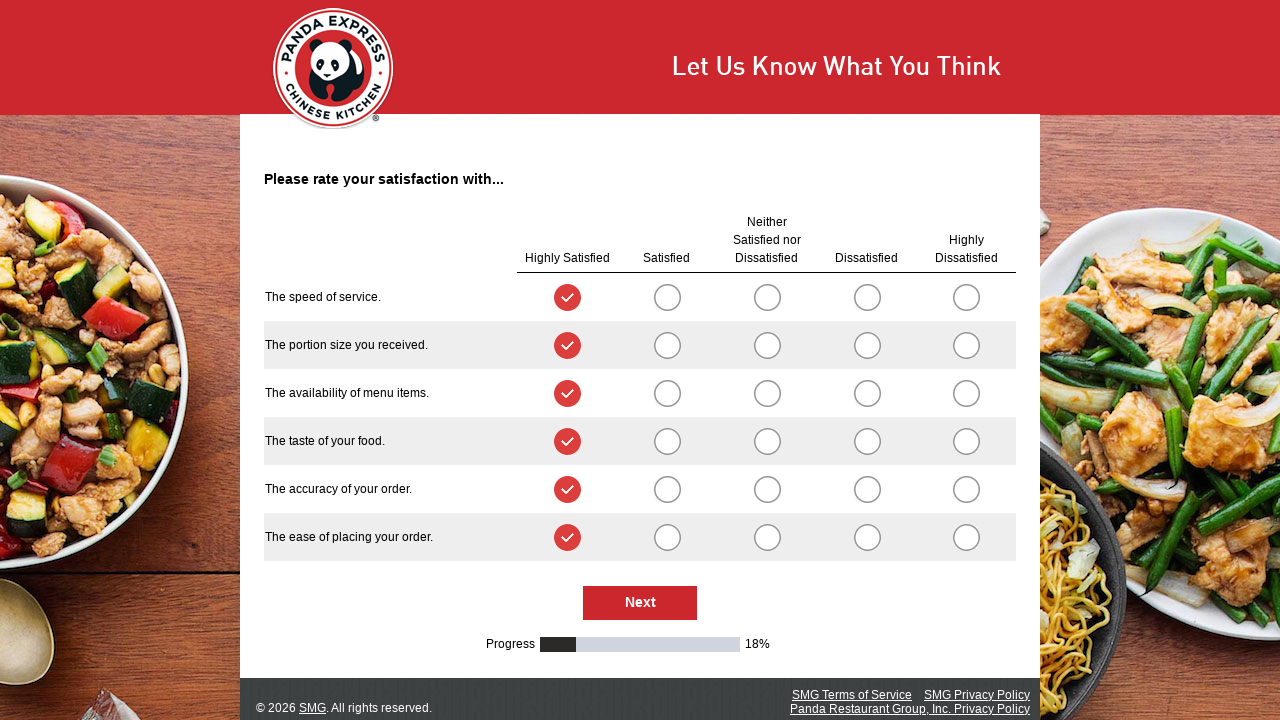

Clicked Next button to proceed to next survey page at (640, 603) on #NextButton >> nth=0
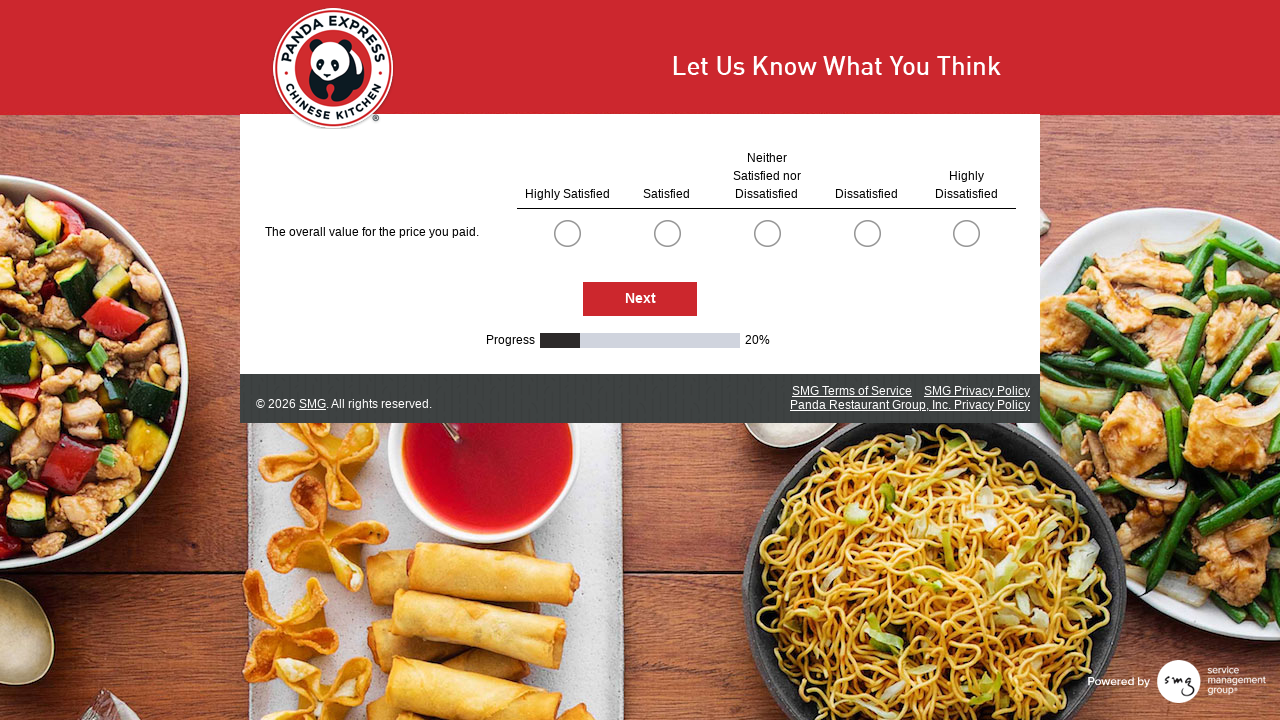

Waited for page transition
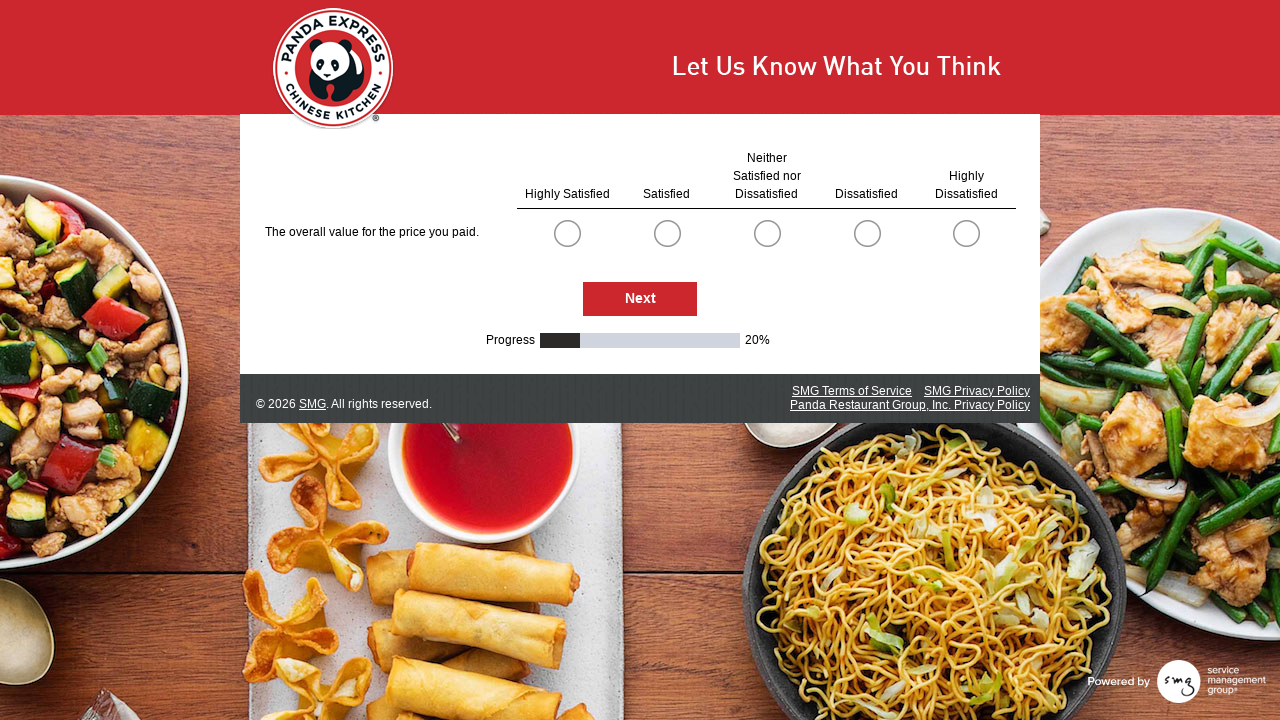

Clicked first option for question (option index 0) at (567, 233) on .radioSimpleInput >> nth=0
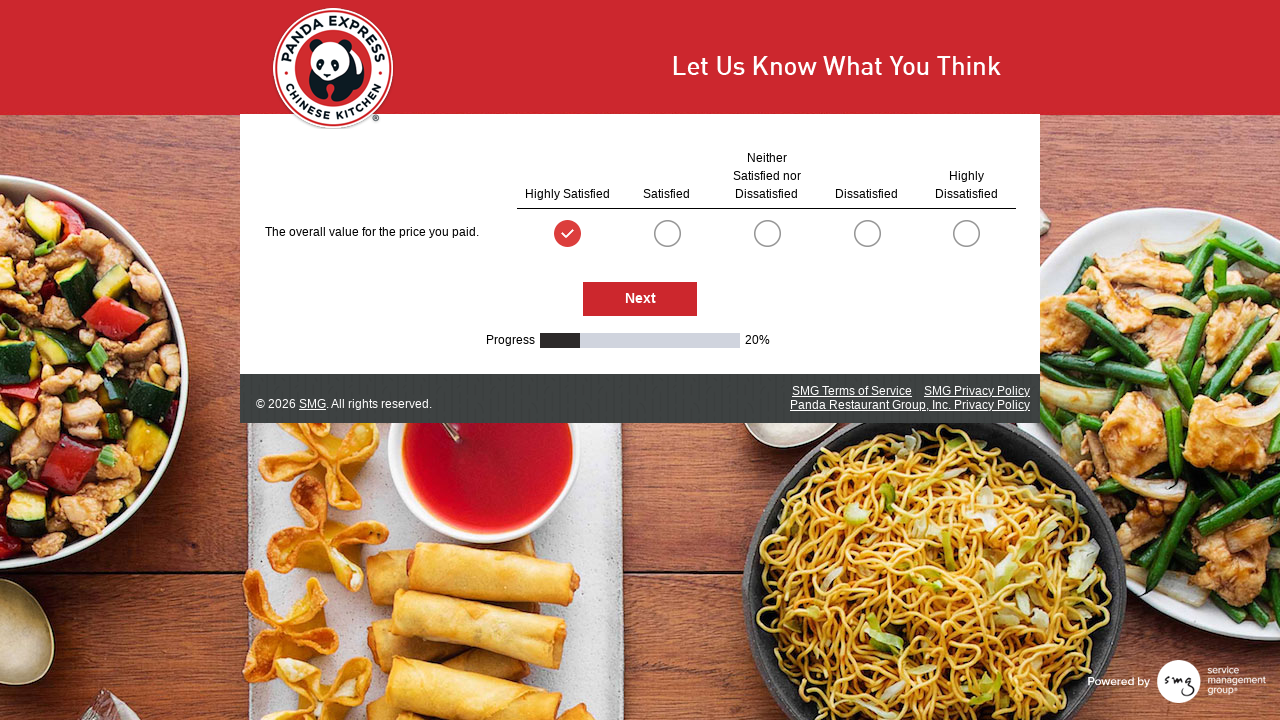

Clicked Next button to proceed to next survey page at (640, 299) on #NextButton >> nth=0
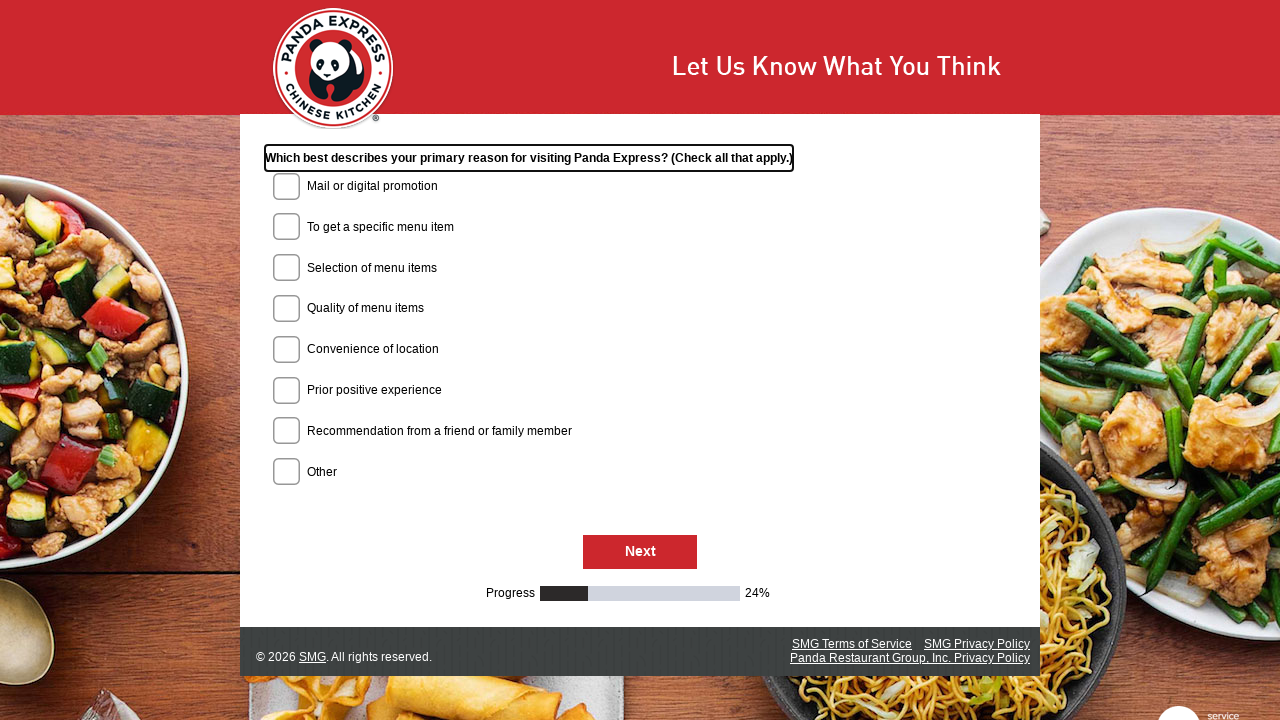

Waited for page transition
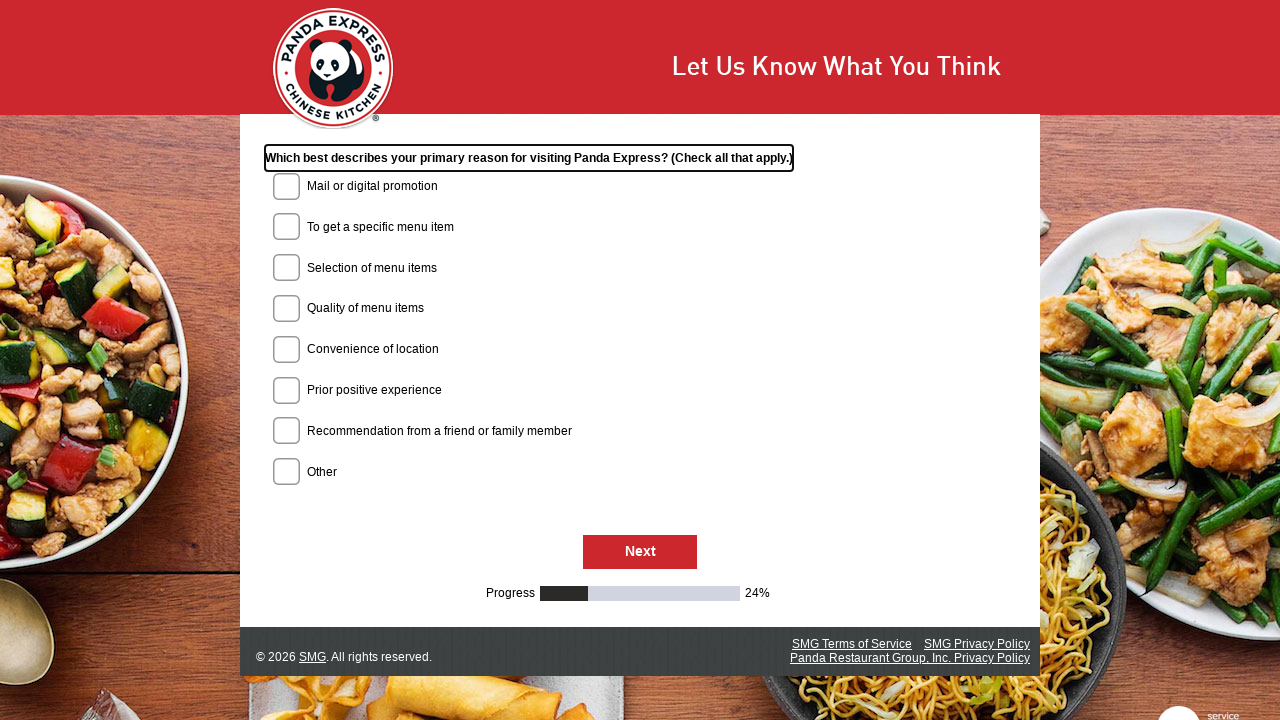

Clicked Next button to proceed to next survey page at (640, 553) on #NextButton >> nth=0
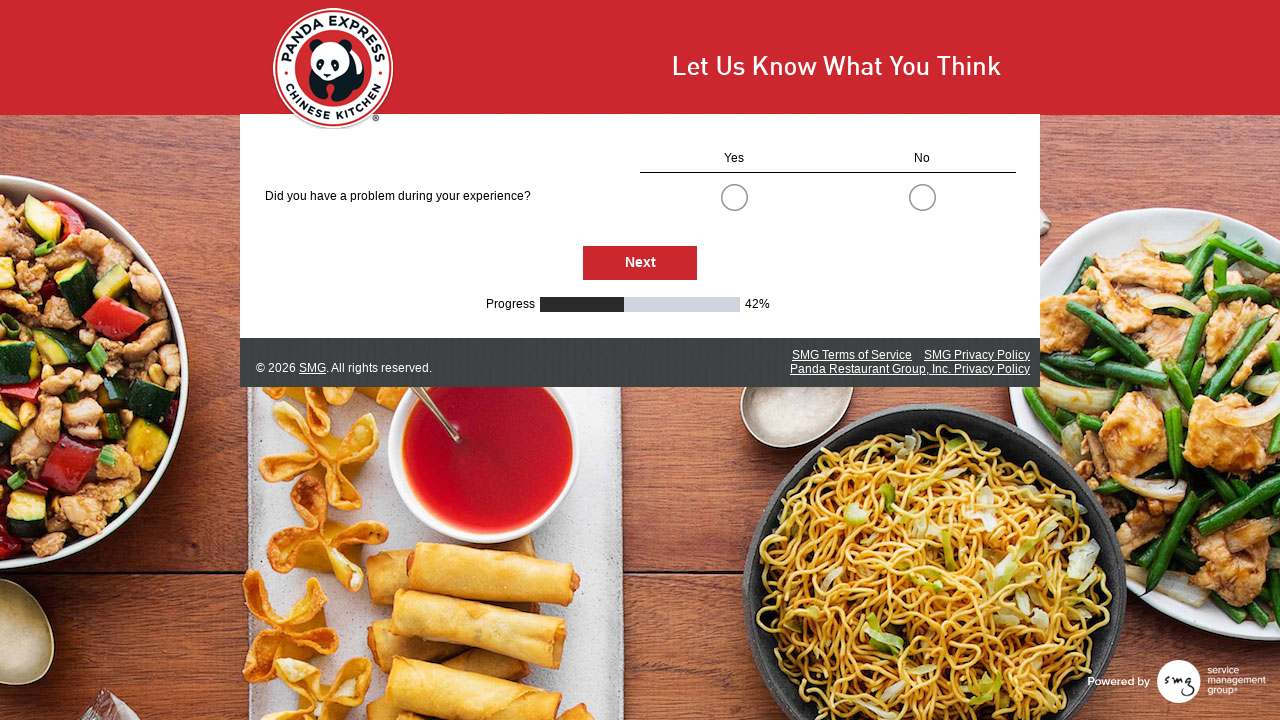

Waited for page transition
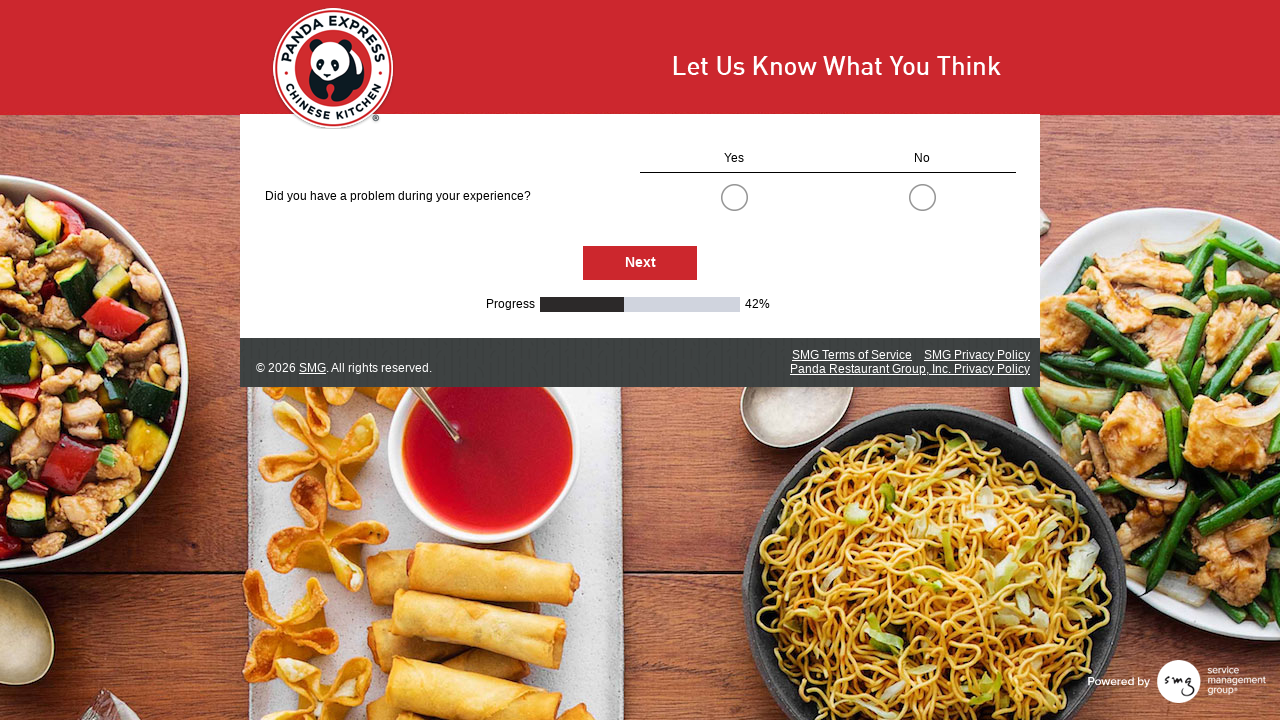

Clicked first option for question (option index 0) at (734, 197) on .radioSimpleInput >> nth=0
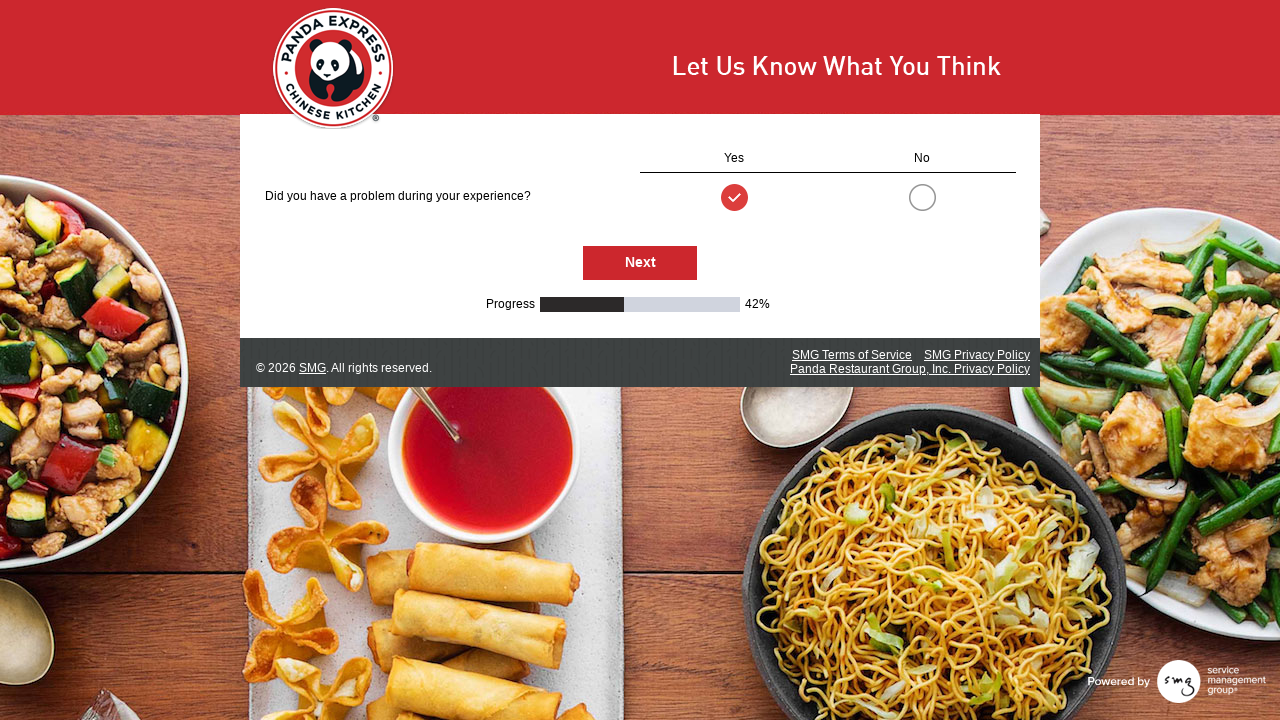

Clicked Next button to proceed to next survey page at (640, 263) on #NextButton >> nth=0
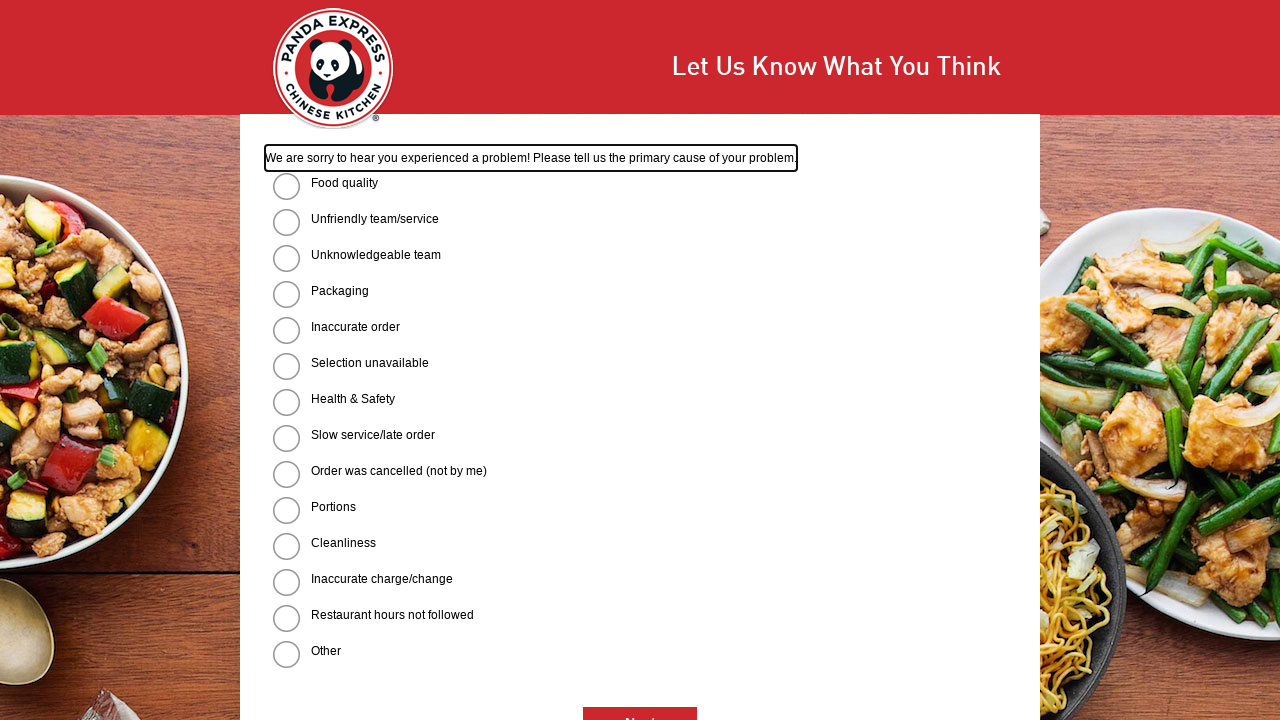

Waited for page transition
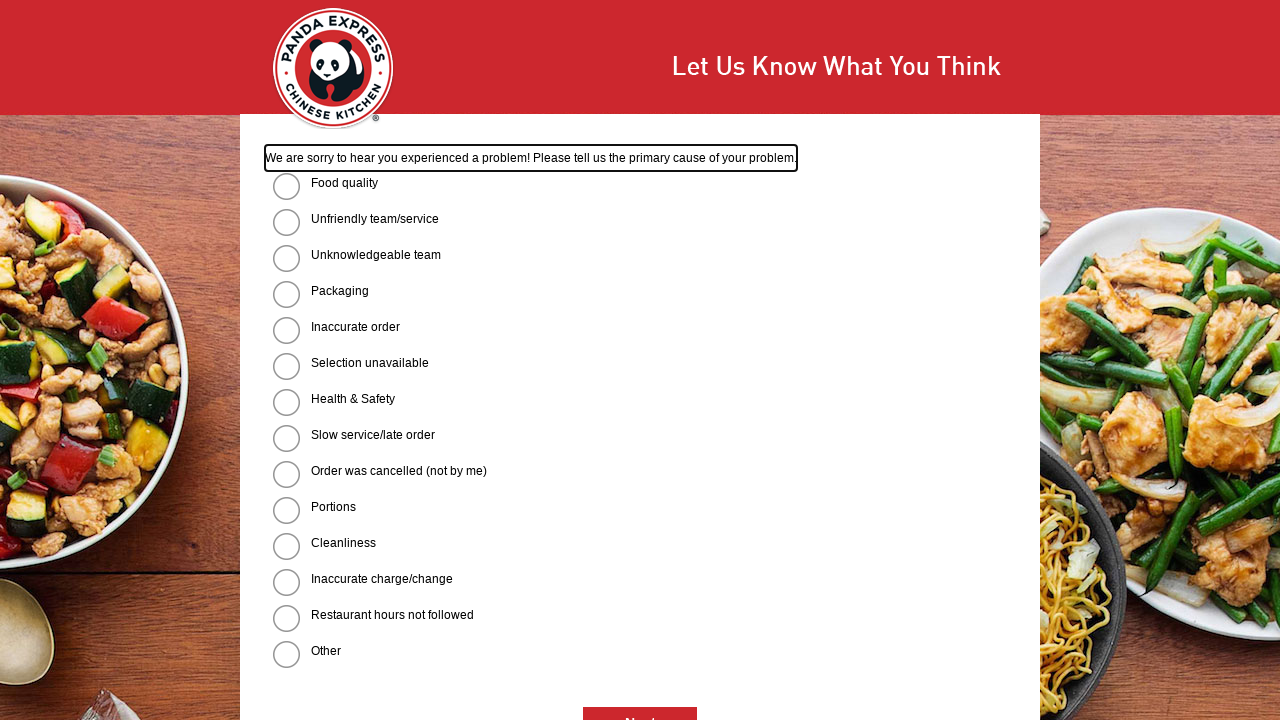

Clicked first option for question (option index 0) at (286, 186) on .radioSimpleInput >> nth=0
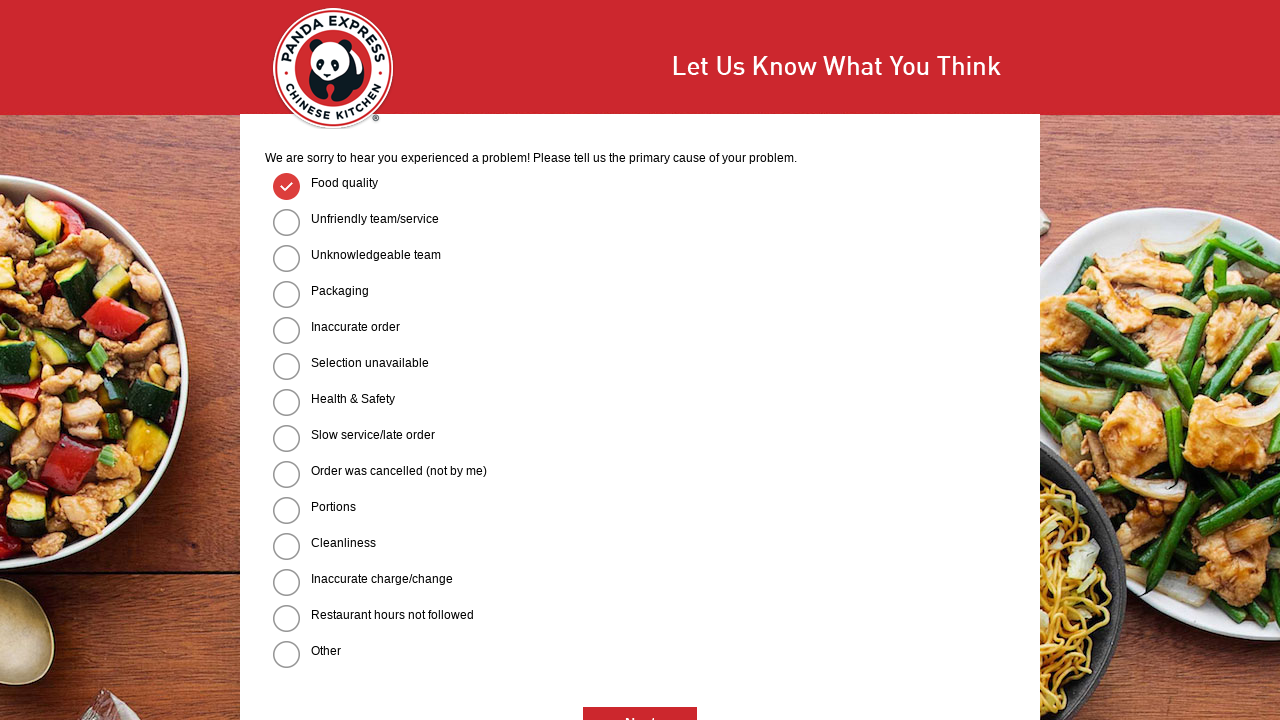

Clicked first option for question (option index 5) at (286, 366) on .radioSimpleInput >> nth=5
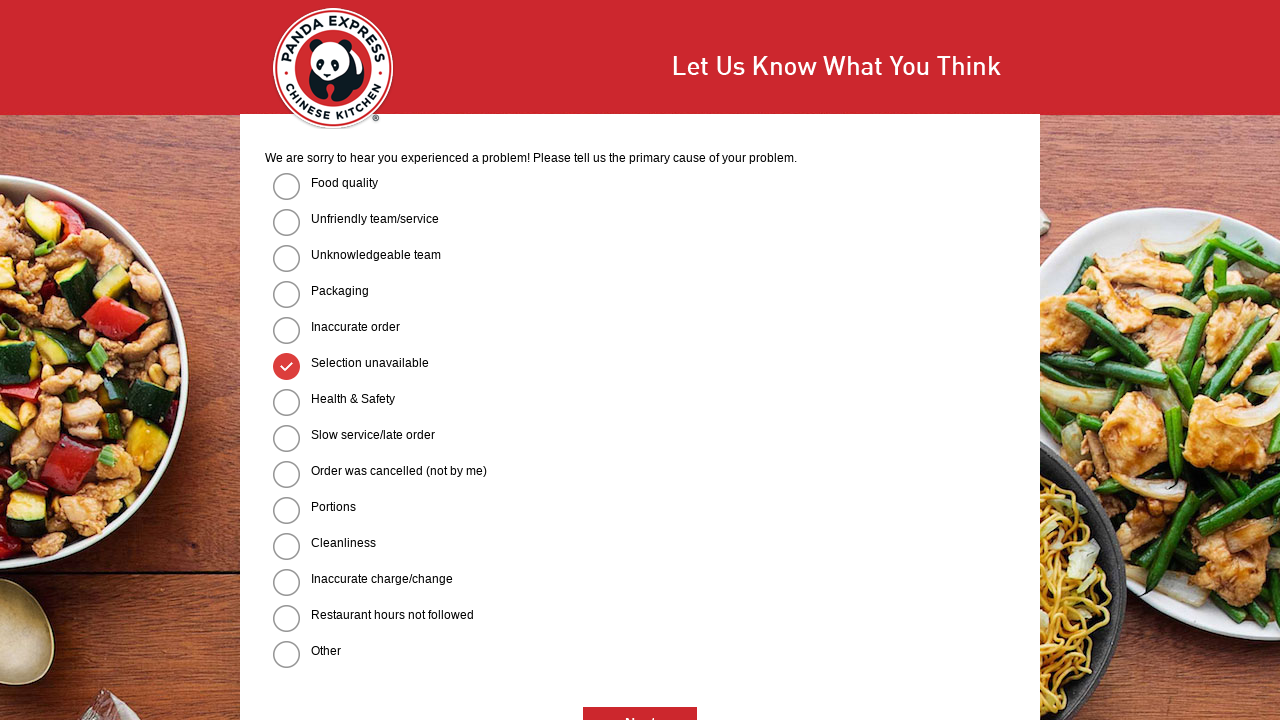

Clicked first option for question (option index 10) at (286, 546) on .radioSimpleInput >> nth=10
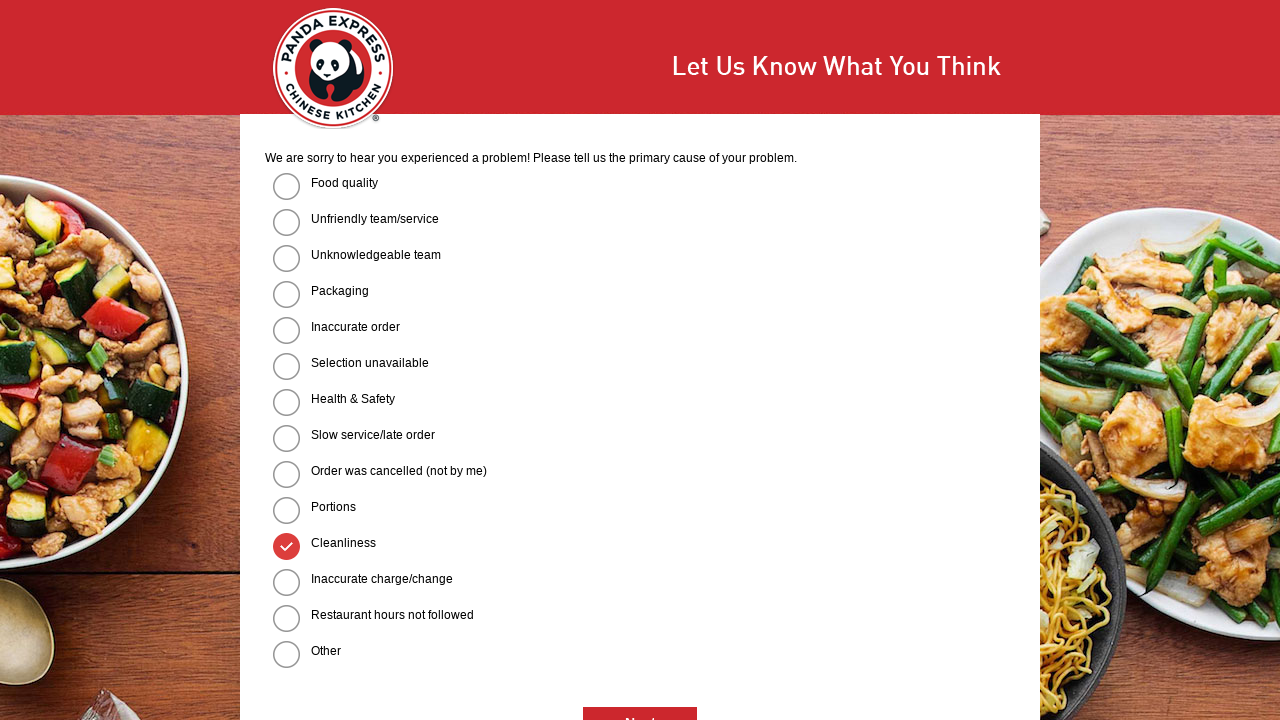

Clicked Next button to proceed to next survey page at (640, 703) on #NextButton >> nth=0
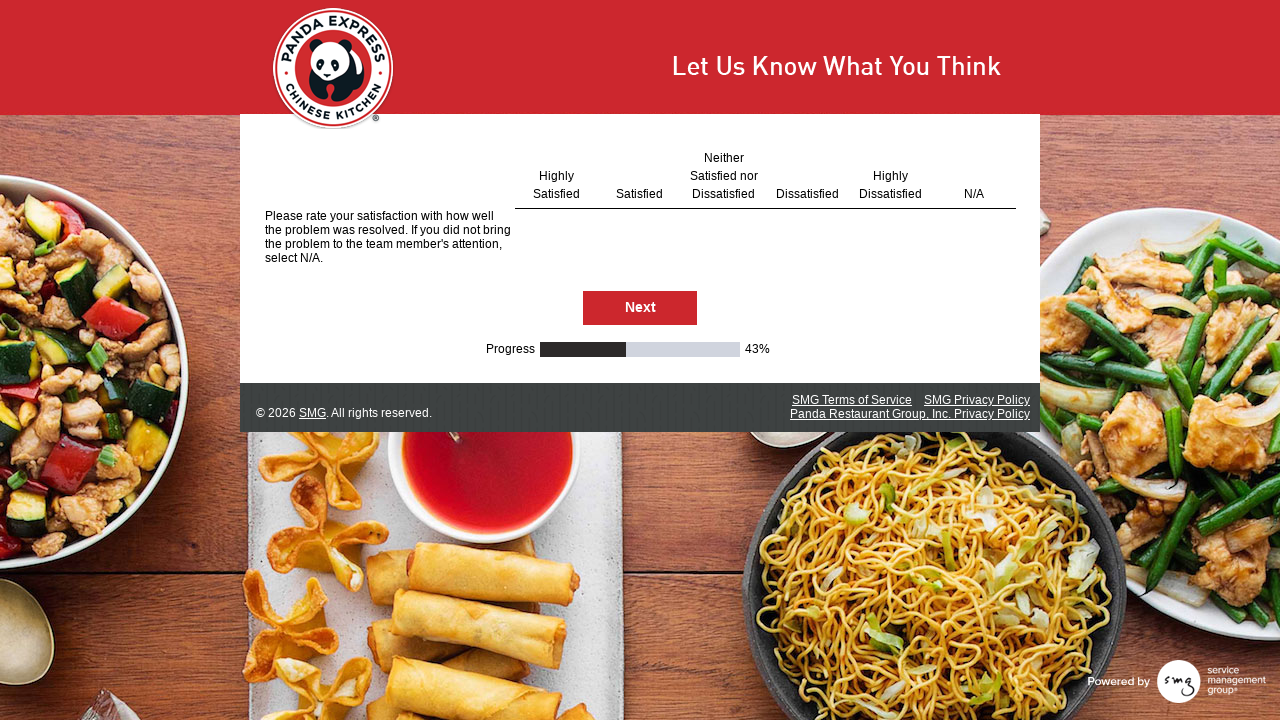

Waited for page transition
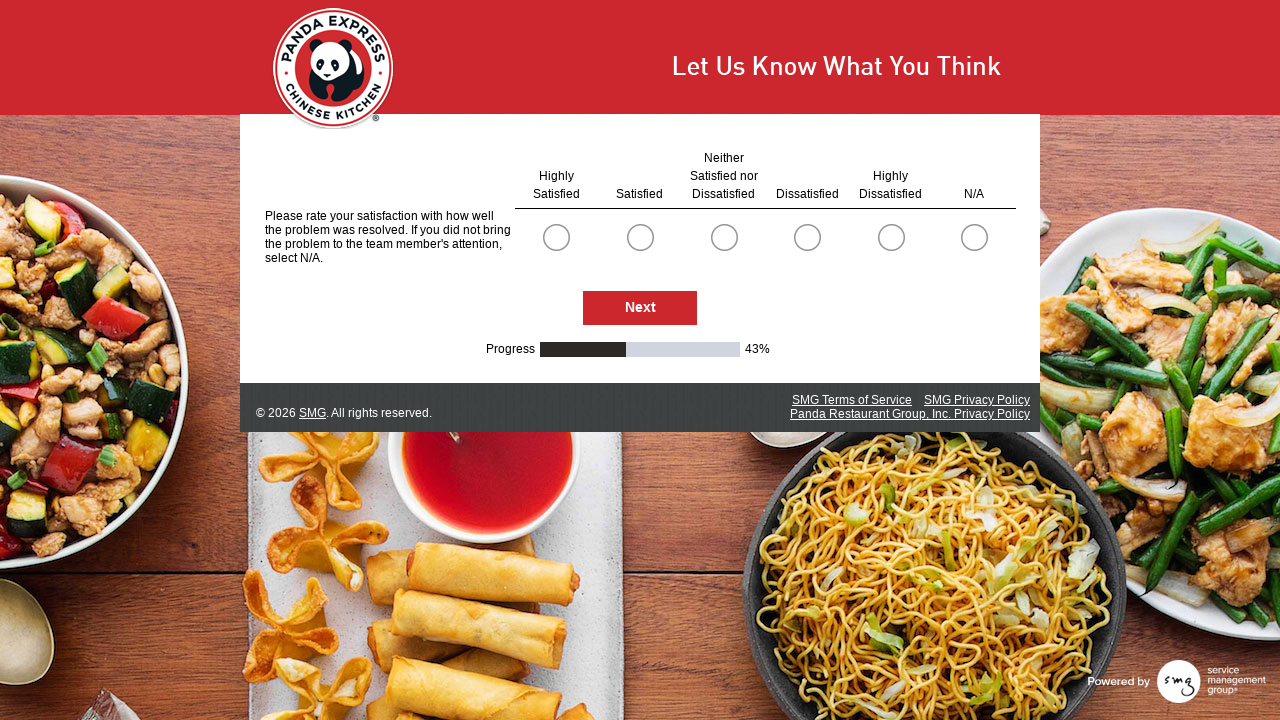

Clicked first option for question (option index 0) at (556, 237) on .radioSimpleInput >> nth=0
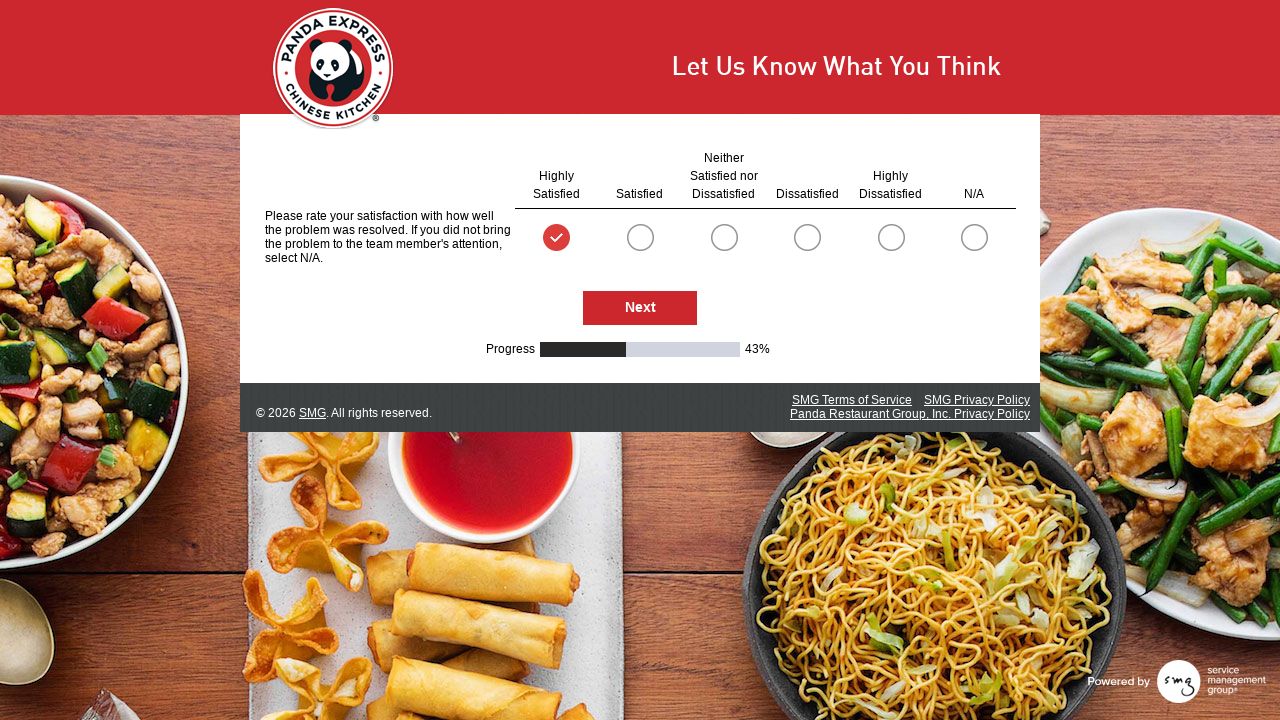

Clicked first option for question (option index 5) at (974, 237) on .radioSimpleInput >> nth=5
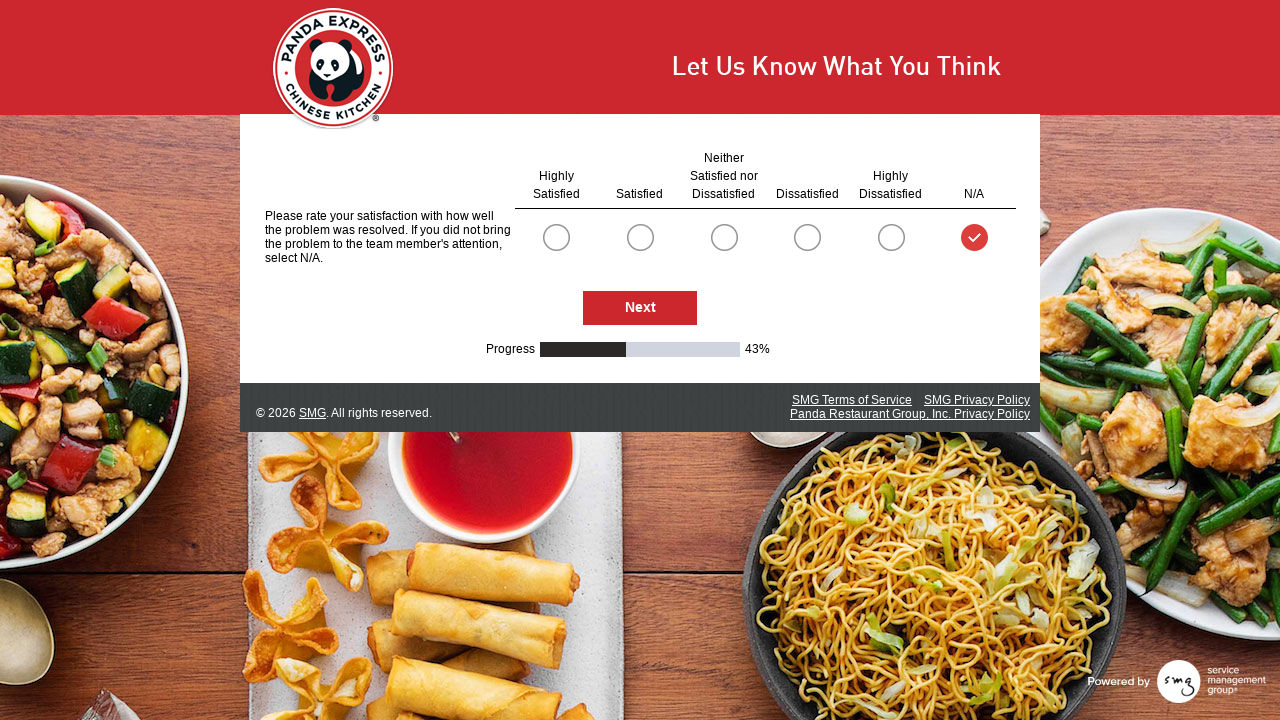

Clicked Next button to proceed to next survey page at (640, 309) on #NextButton >> nth=0
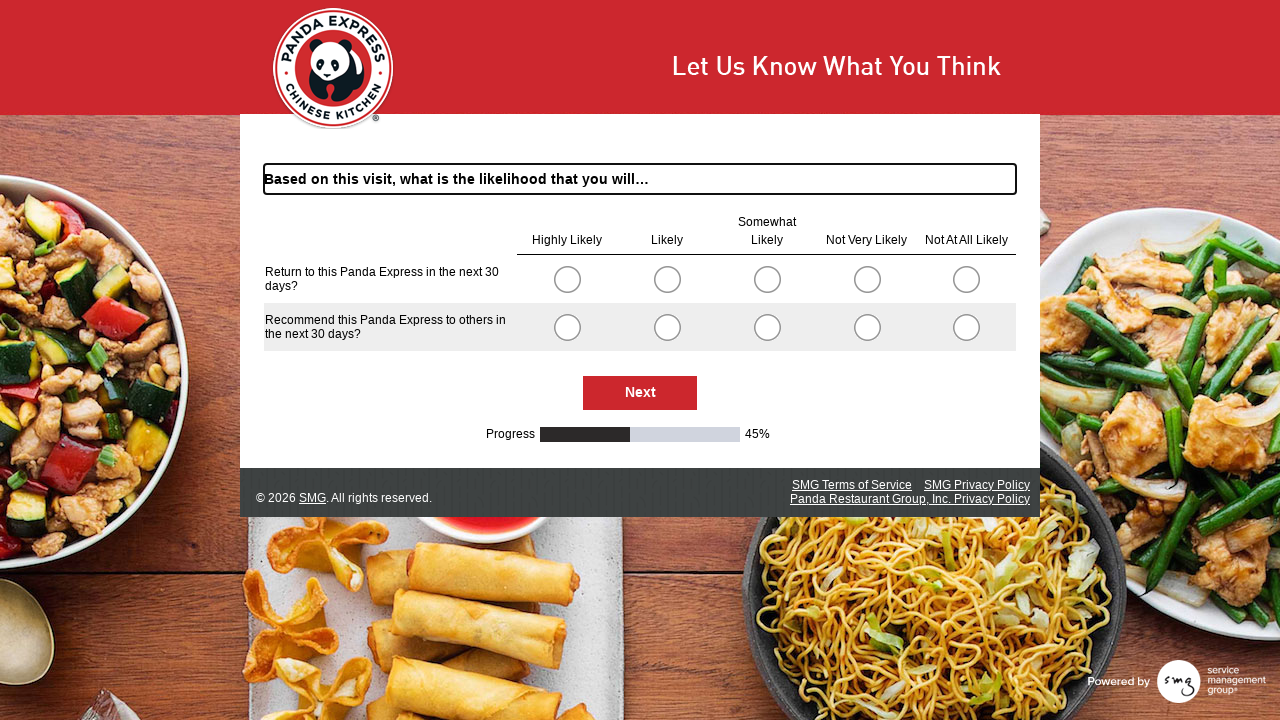

Waited for page transition
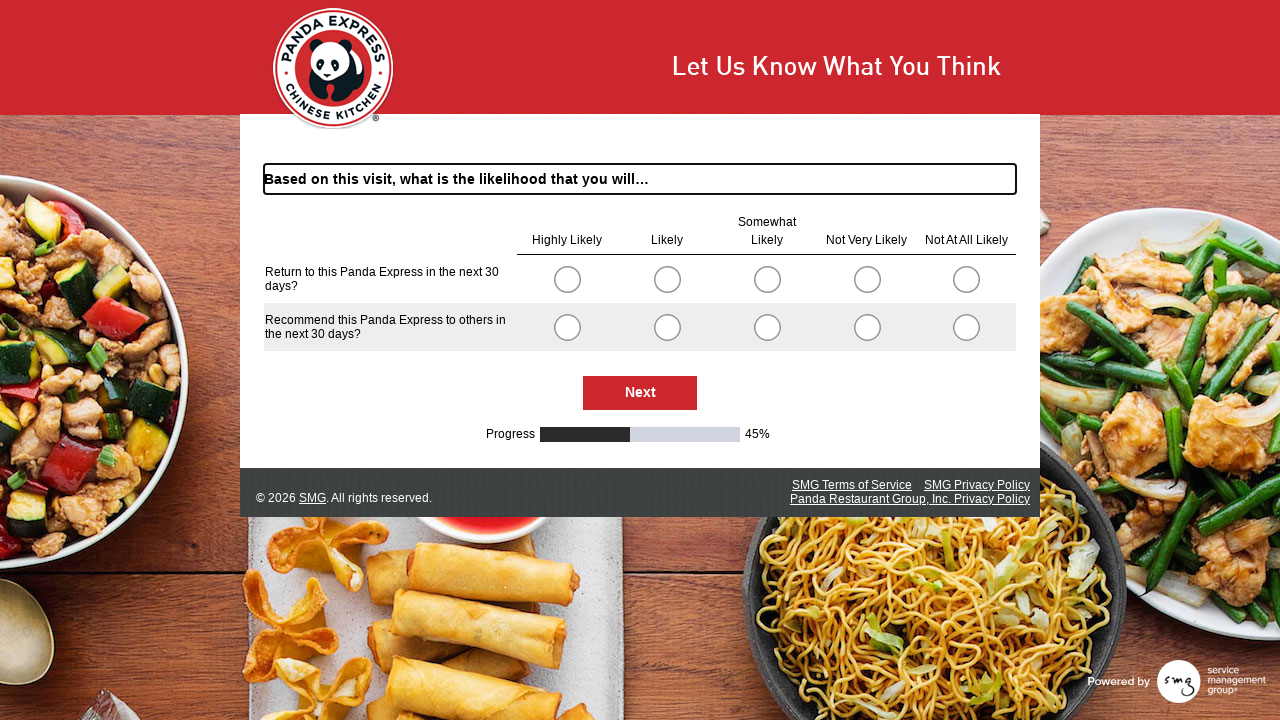

Clicked first option for question (option index 0) at (567, 279) on .radioSimpleInput >> nth=0
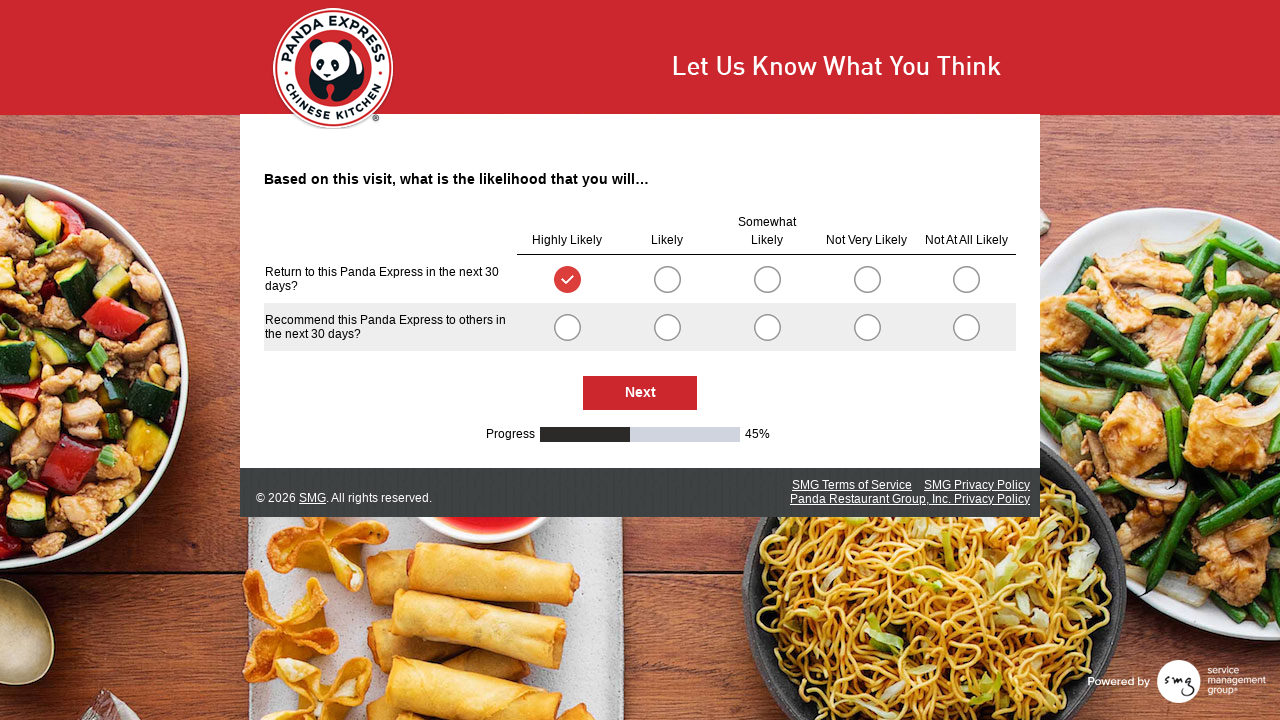

Clicked first option for question (option index 5) at (567, 327) on .radioSimpleInput >> nth=5
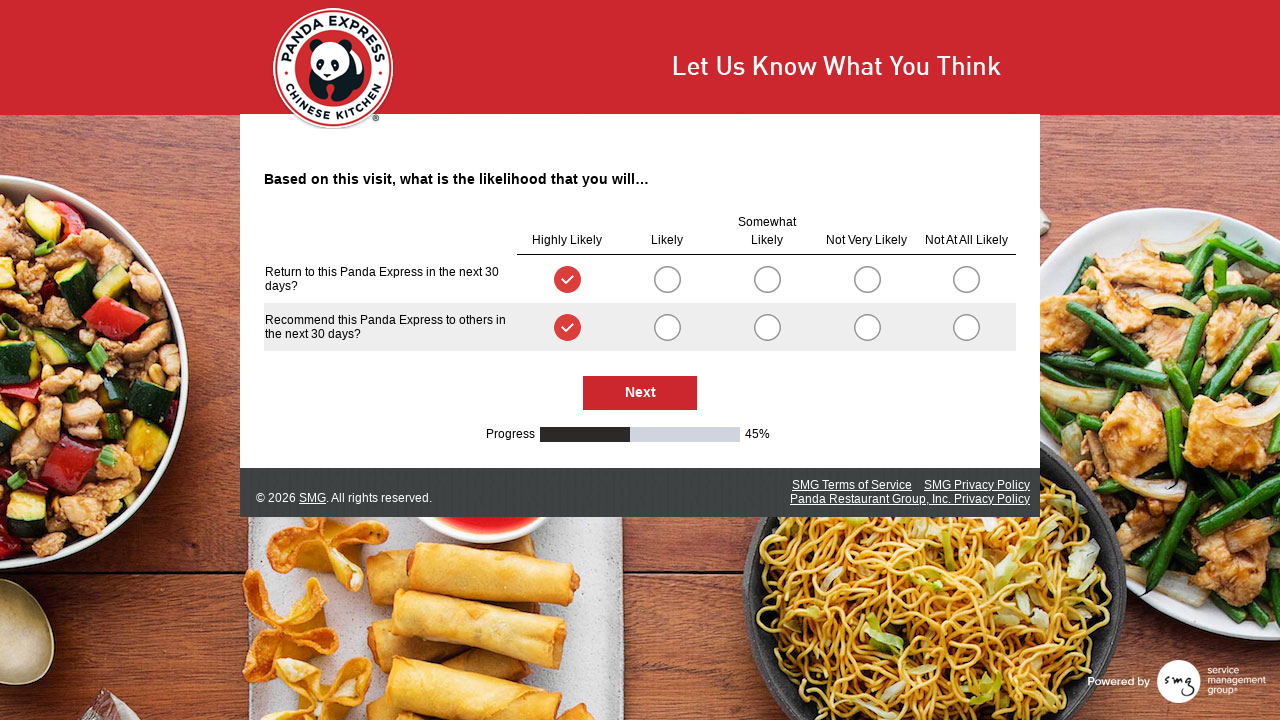

Clicked Next button to proceed to next survey page at (640, 393) on #NextButton >> nth=0
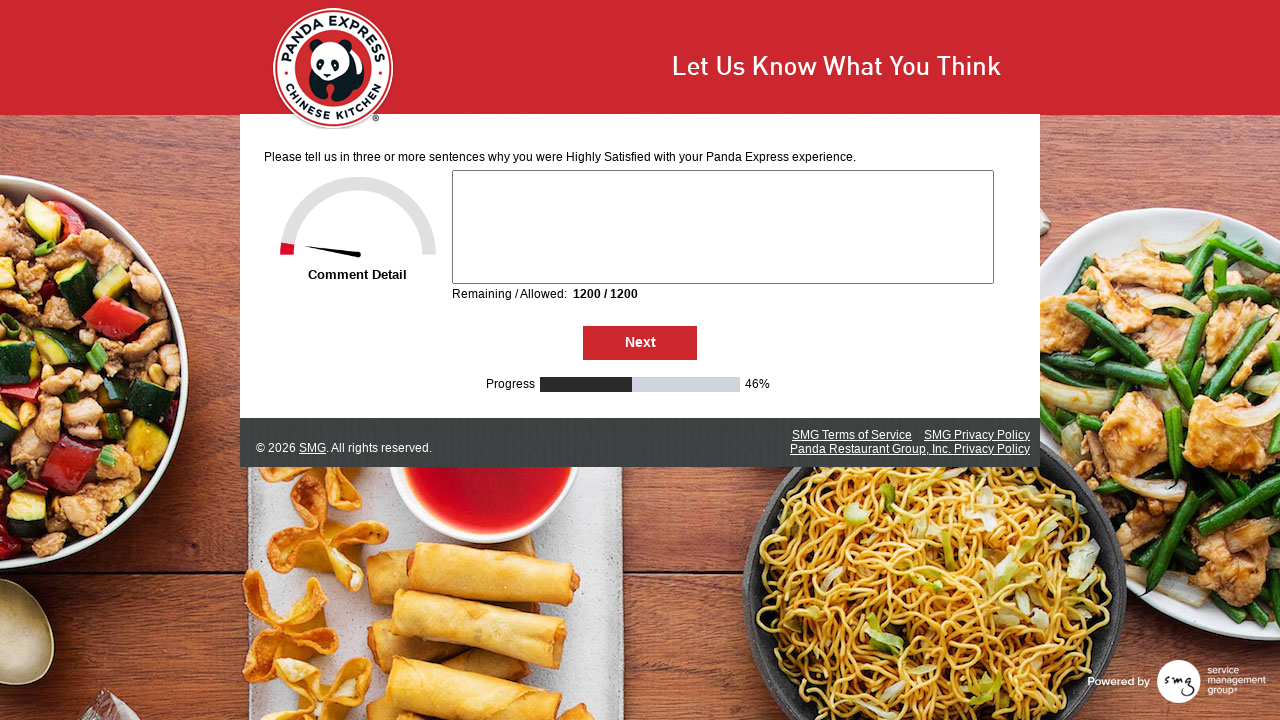

Waited for page transition
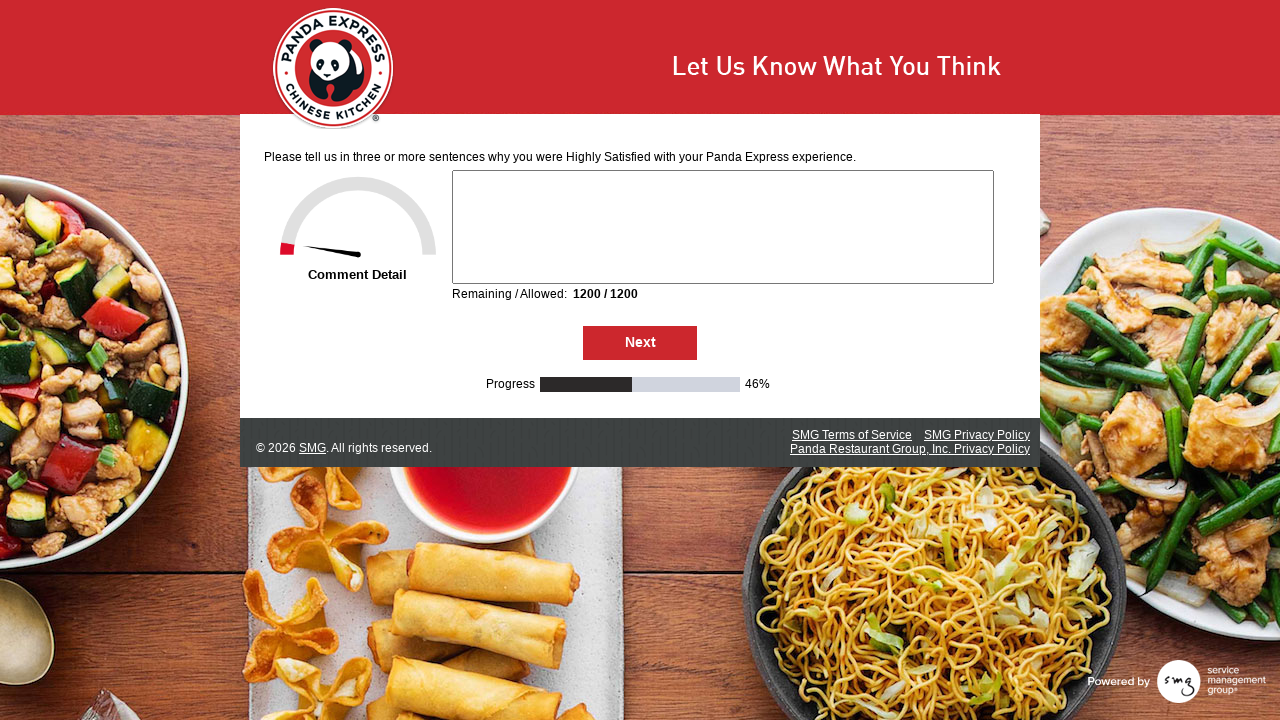

Clicked Next button to proceed to next survey page at (640, 343) on #NextButton >> nth=0
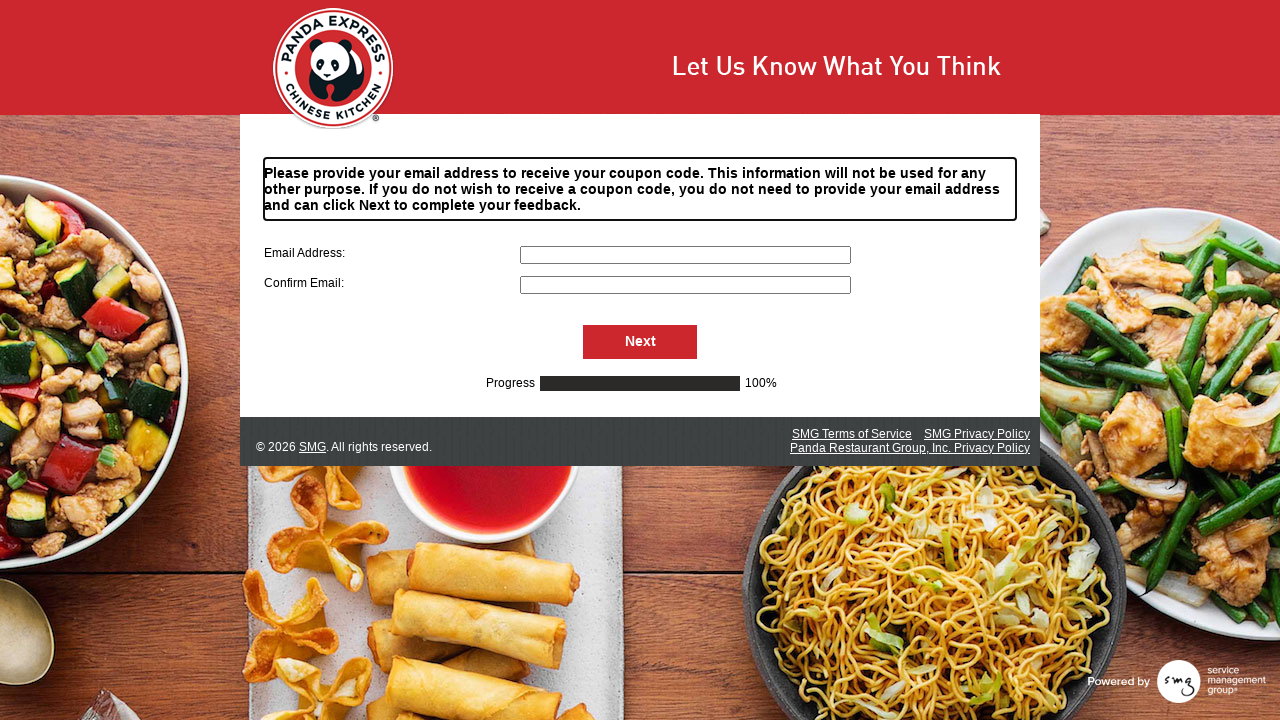

Waited for page transition
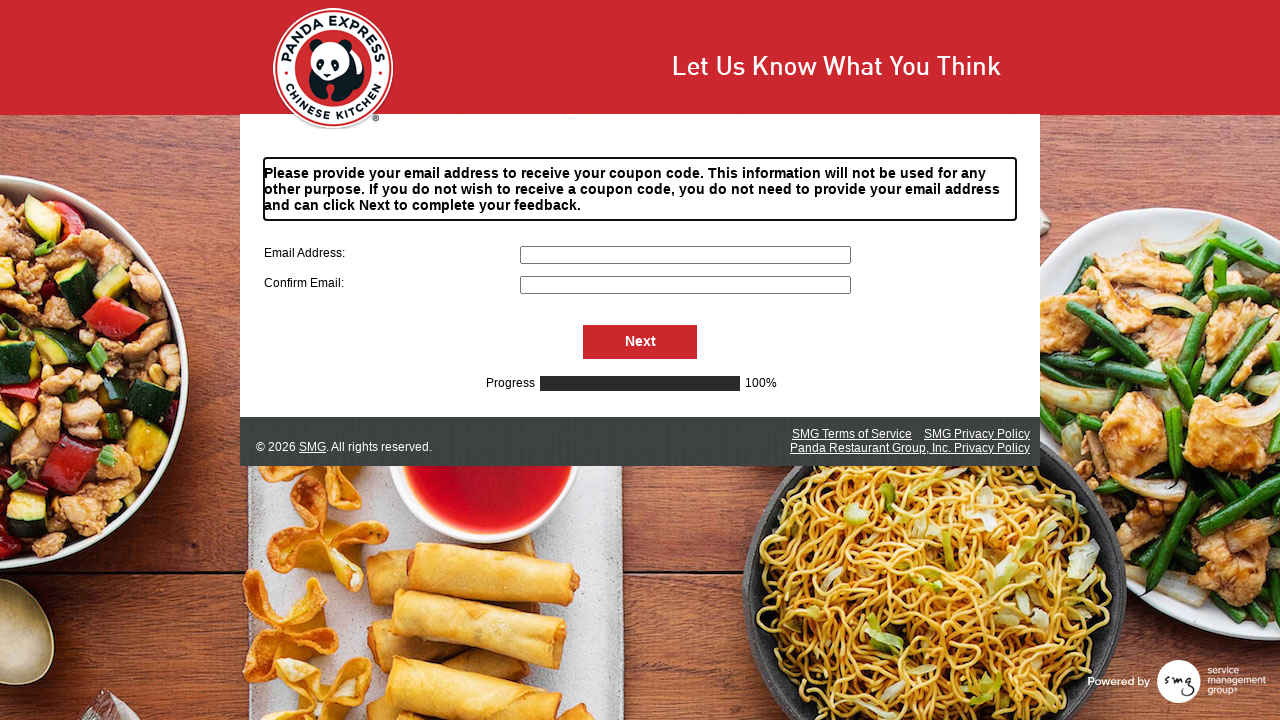

Clicked Next button to proceed to next survey page at (640, 342) on #NextButton >> nth=0
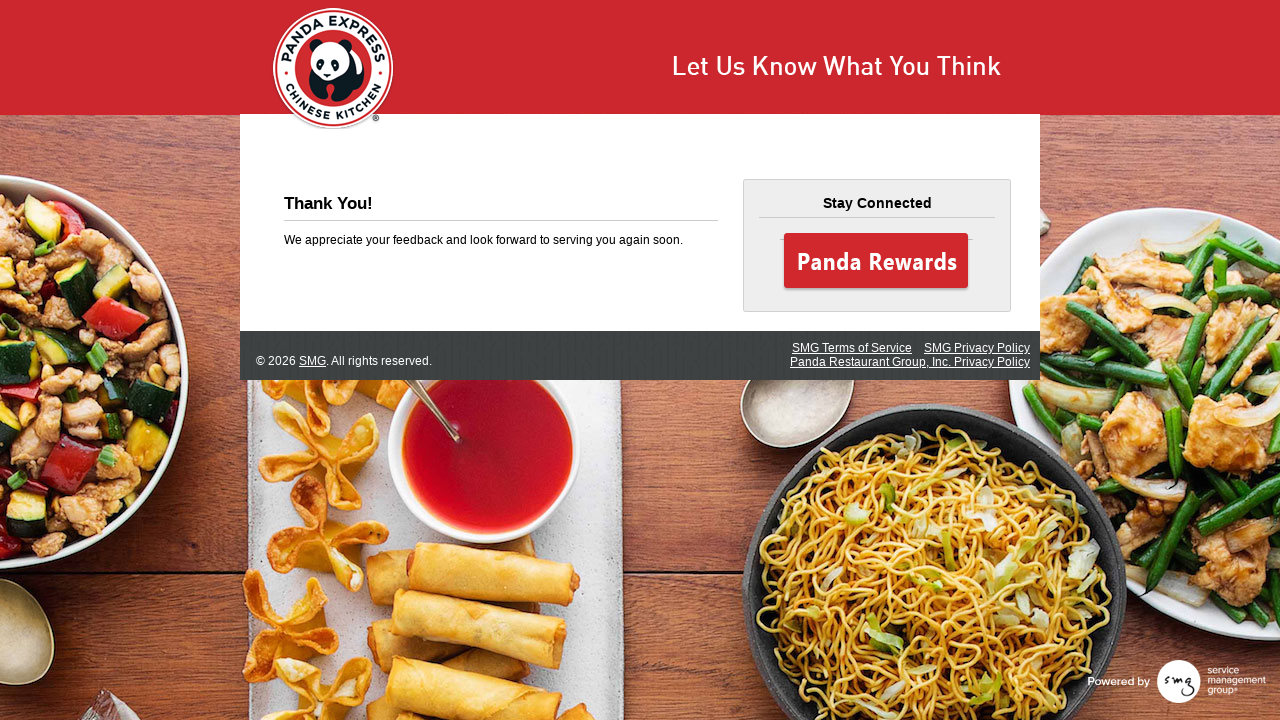

Waited for page transition
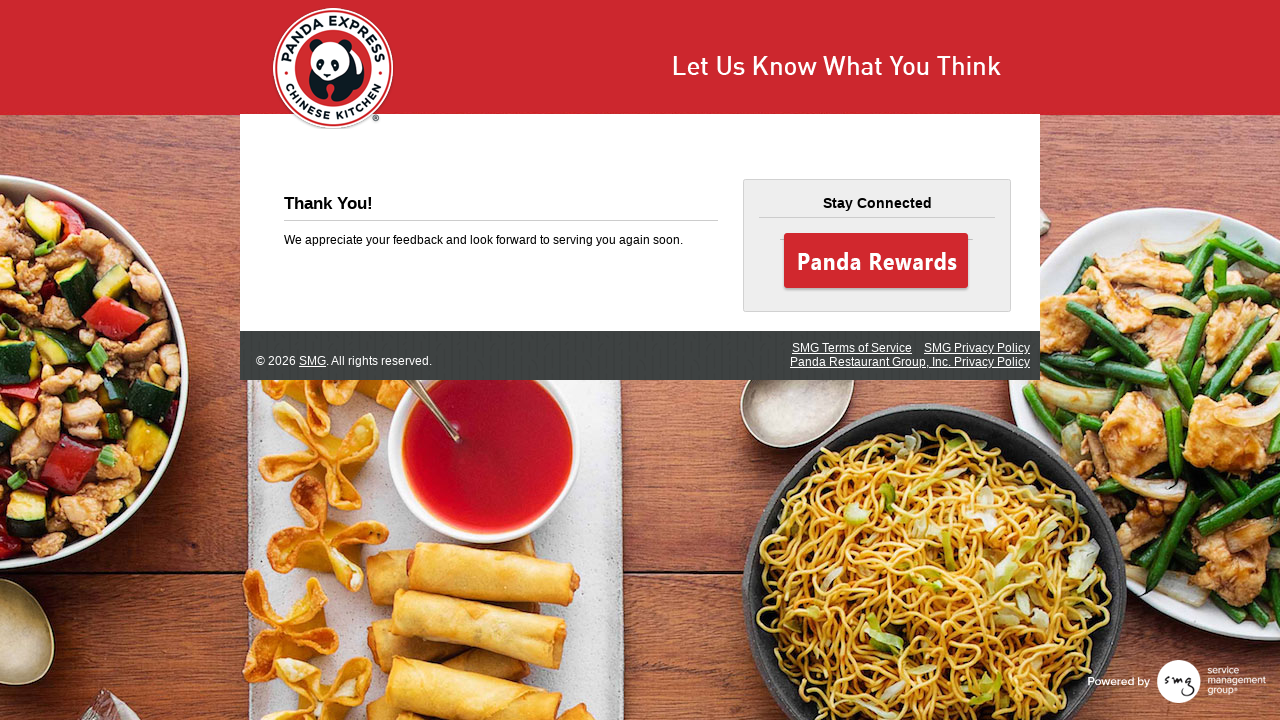

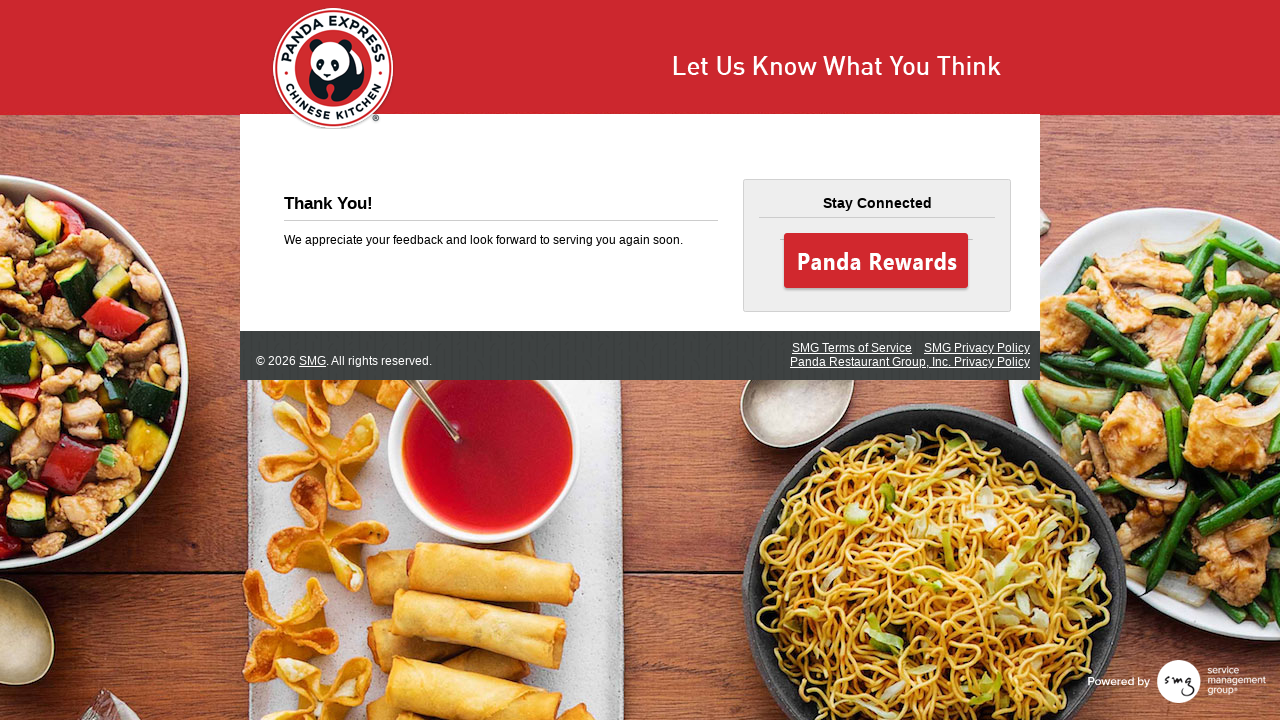